Navigates to an automation practice page and verifies that footer links are present and accessible

Starting URL: https://rahulshettyacademy.com/AutomationPractice/

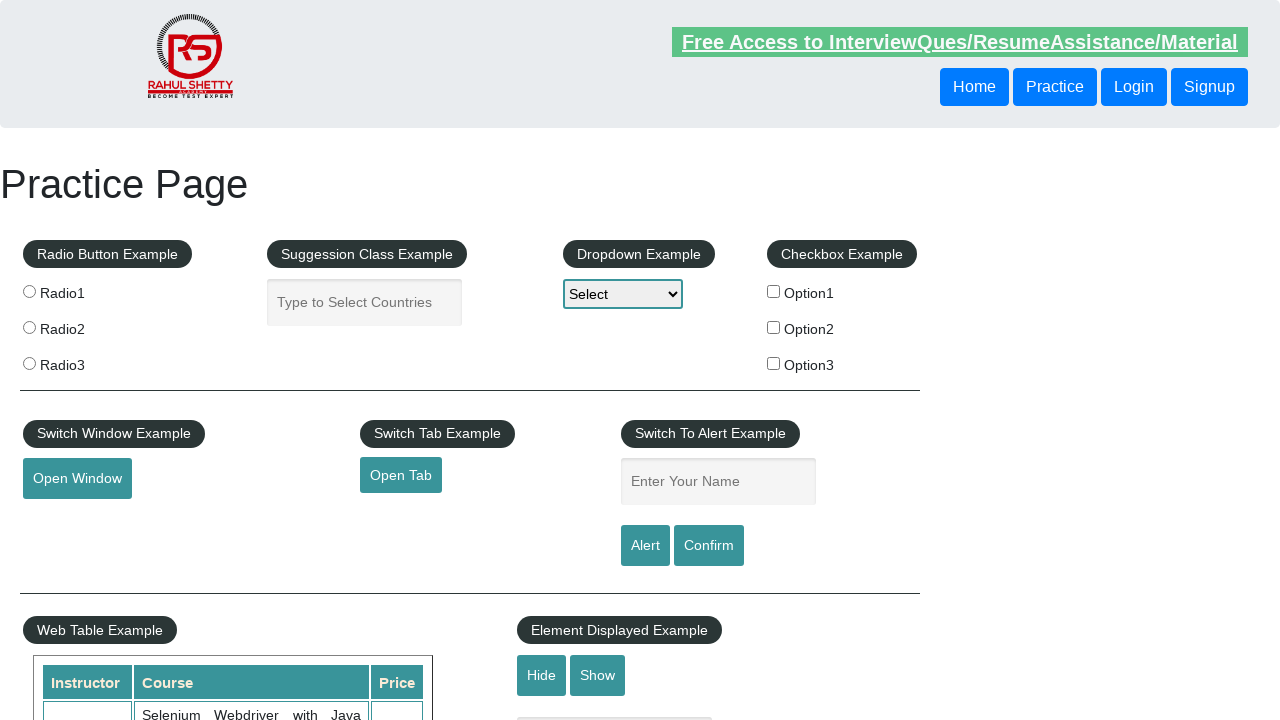

Waited for footer links to be present
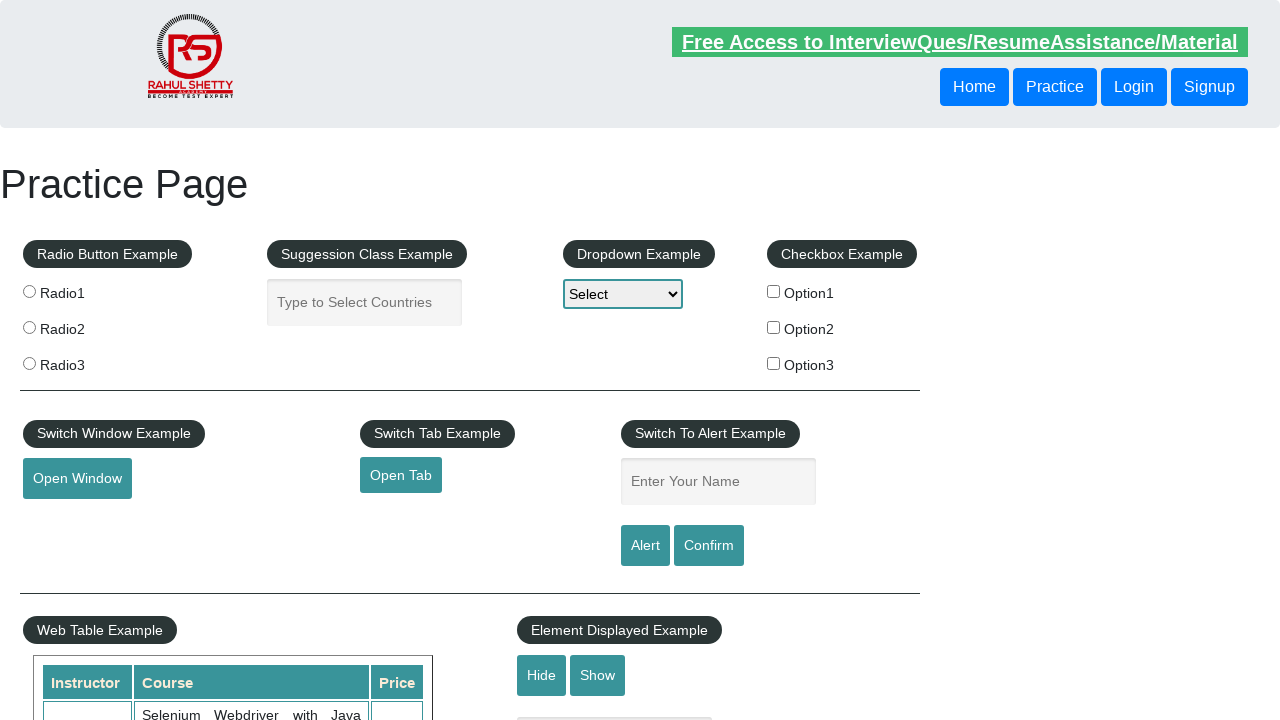

Retrieved all footer links from the page
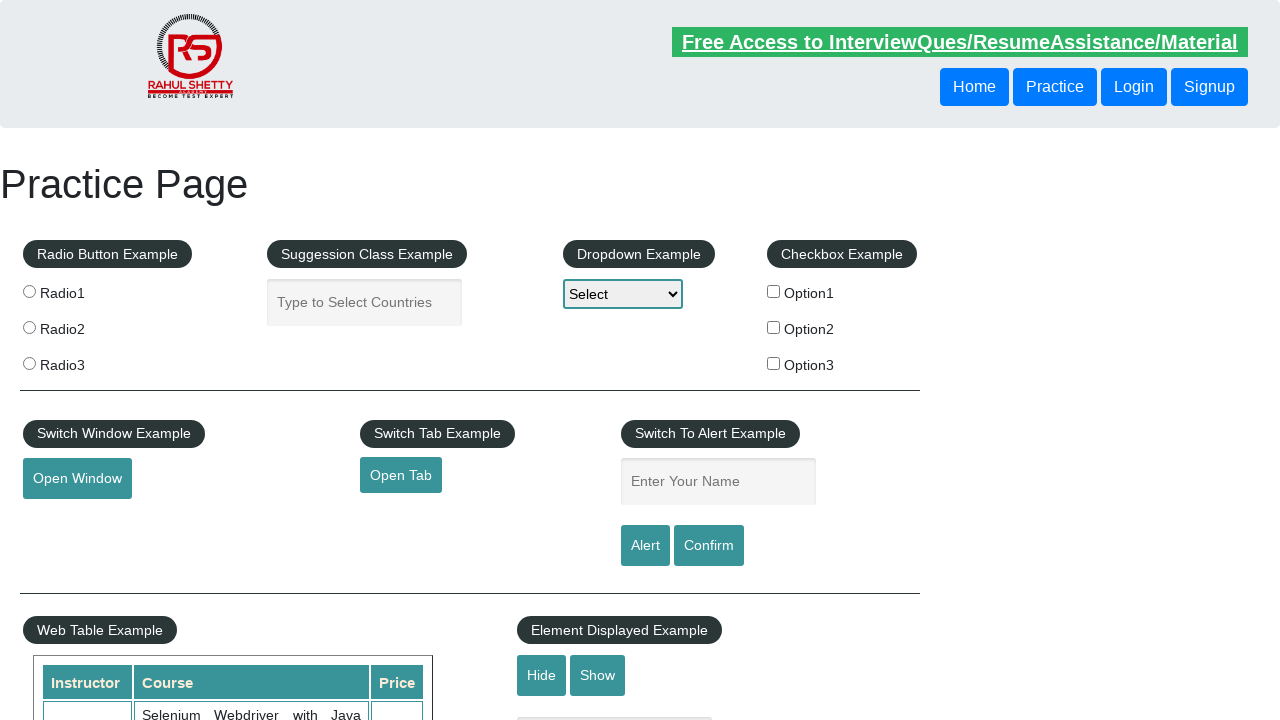

Verified that footer links exist - found 20 links
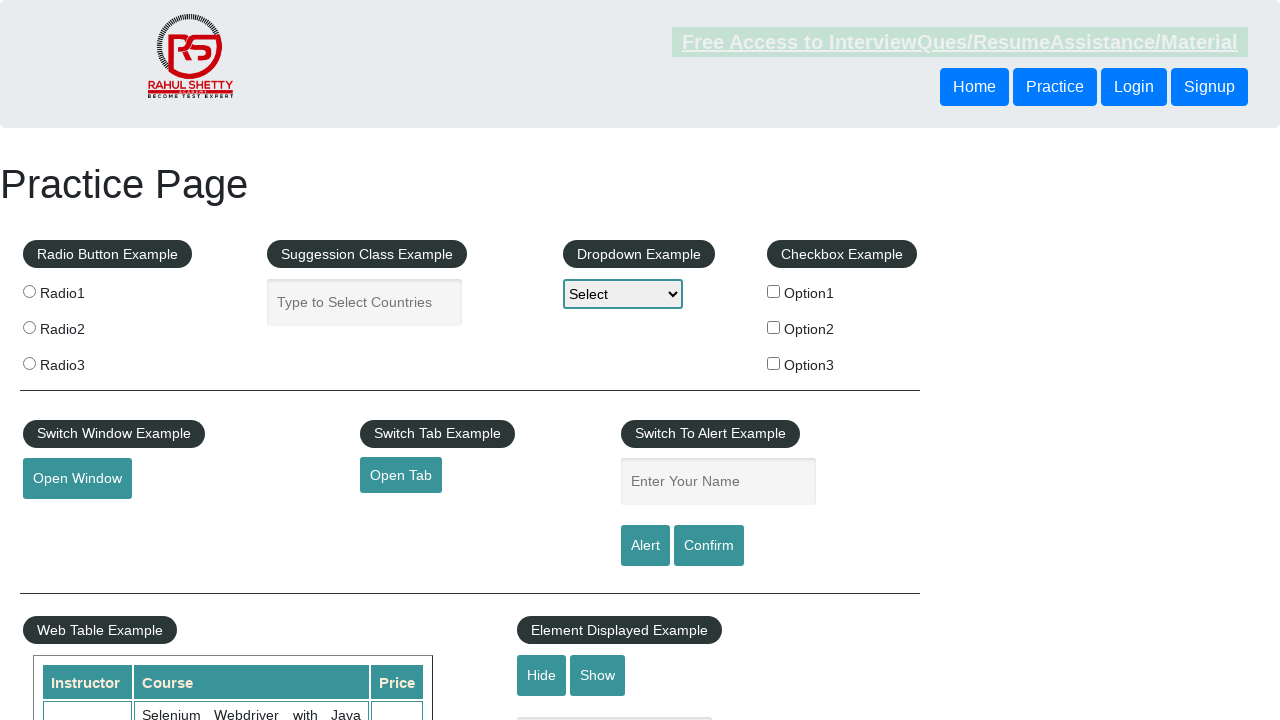

Verified footer link is visible
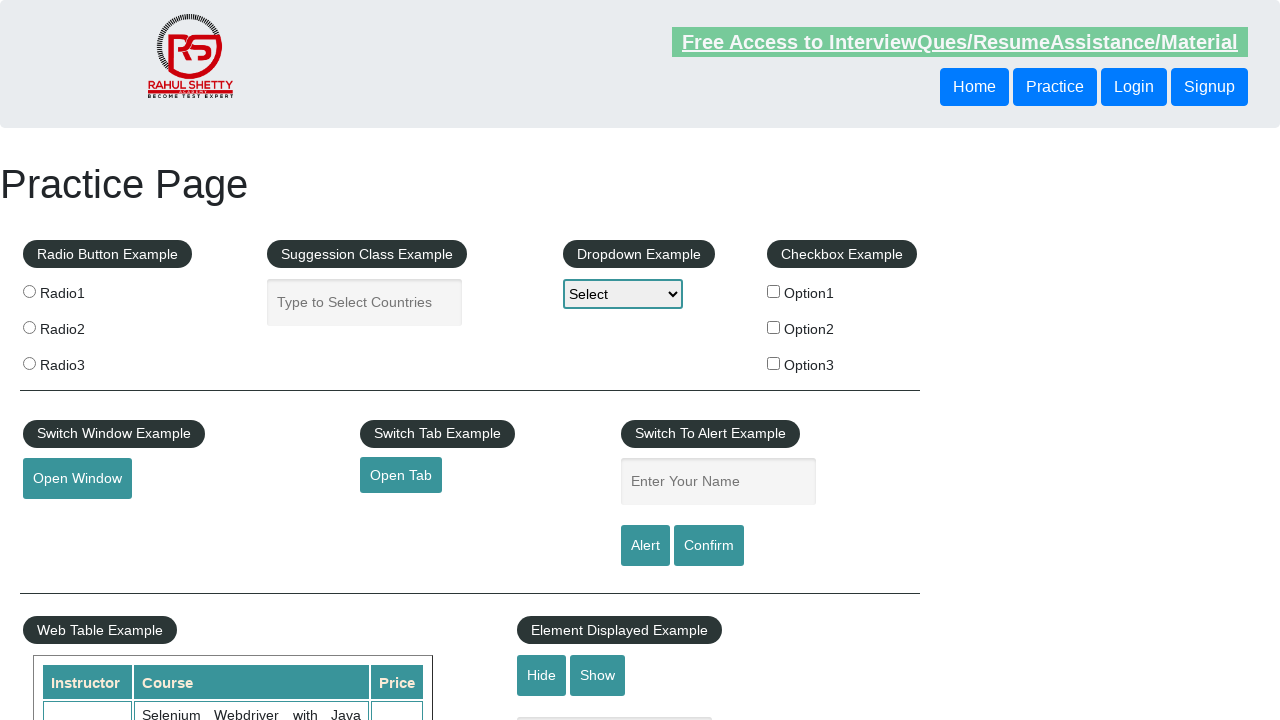

Verified footer link has valid href attribute: #
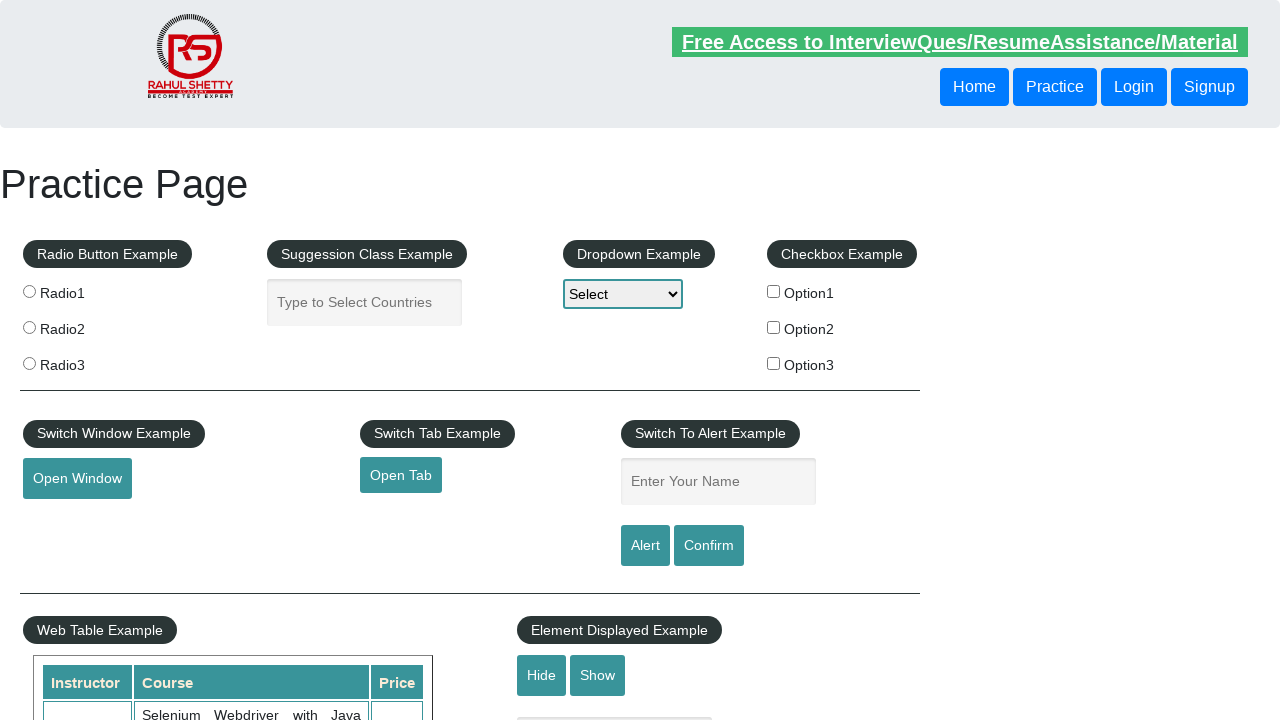

Verified footer link is visible
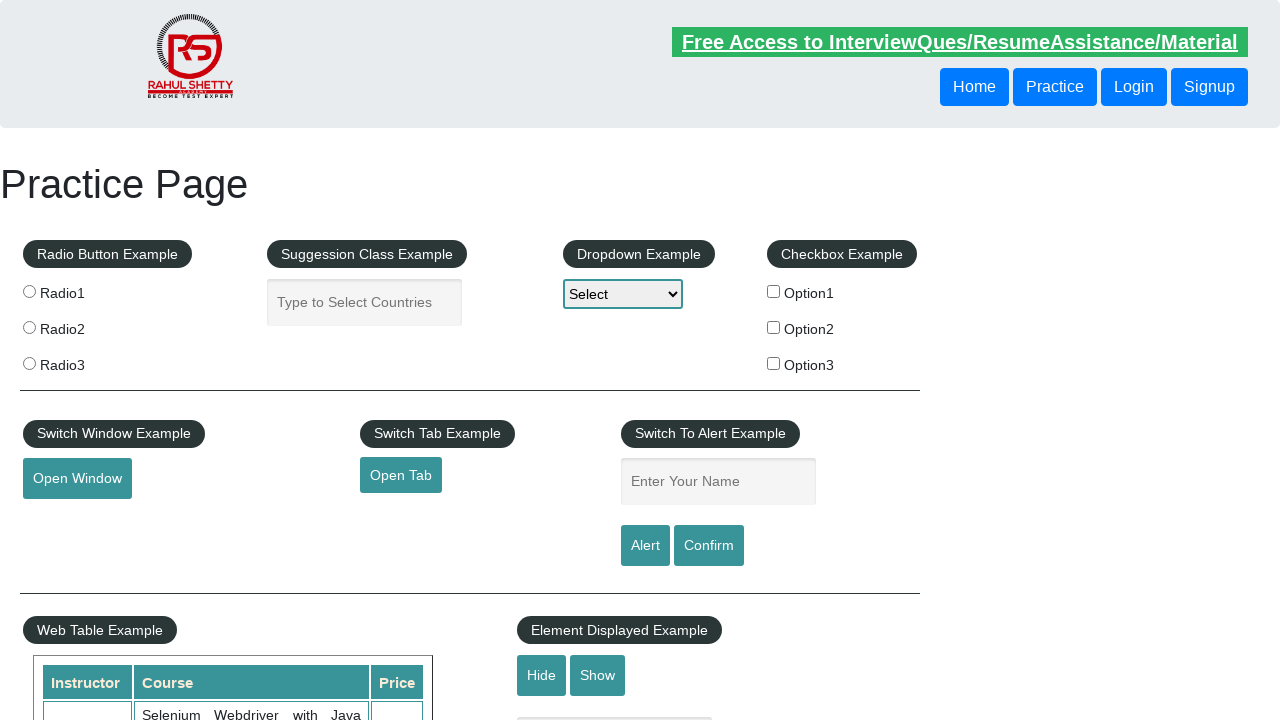

Verified footer link has valid href attribute: http://www.restapitutorial.com/
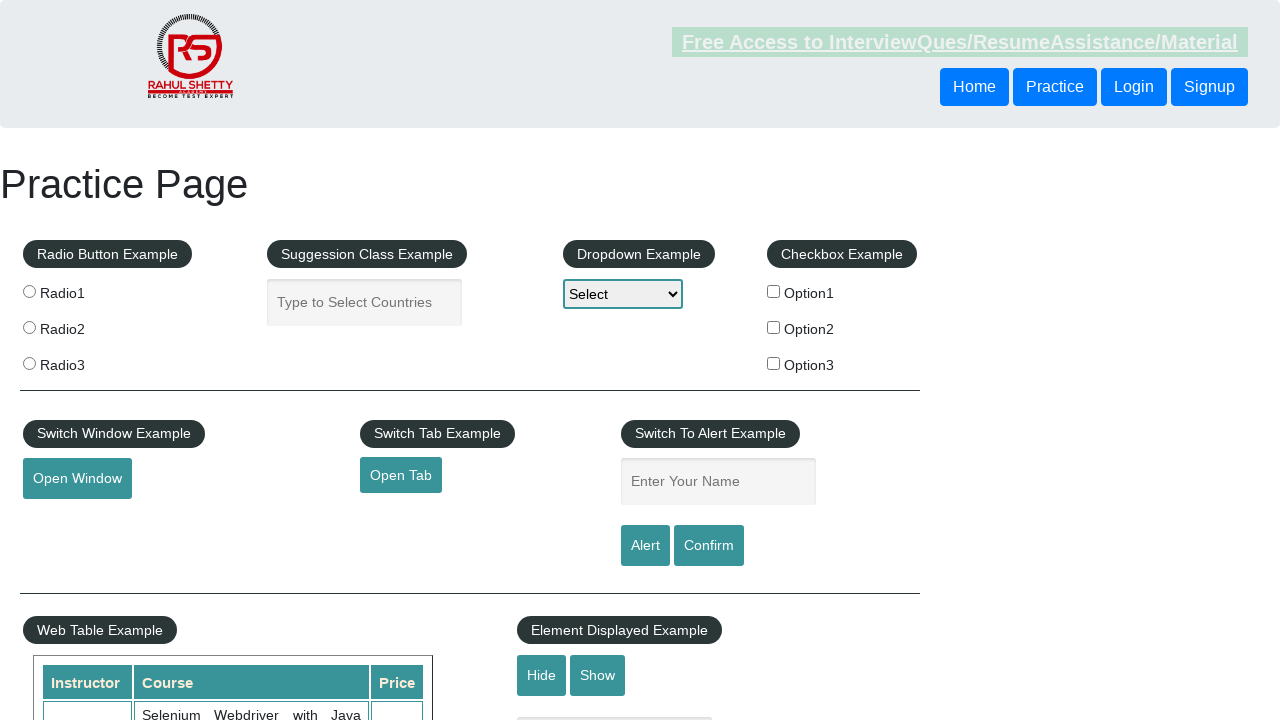

Verified footer link is visible
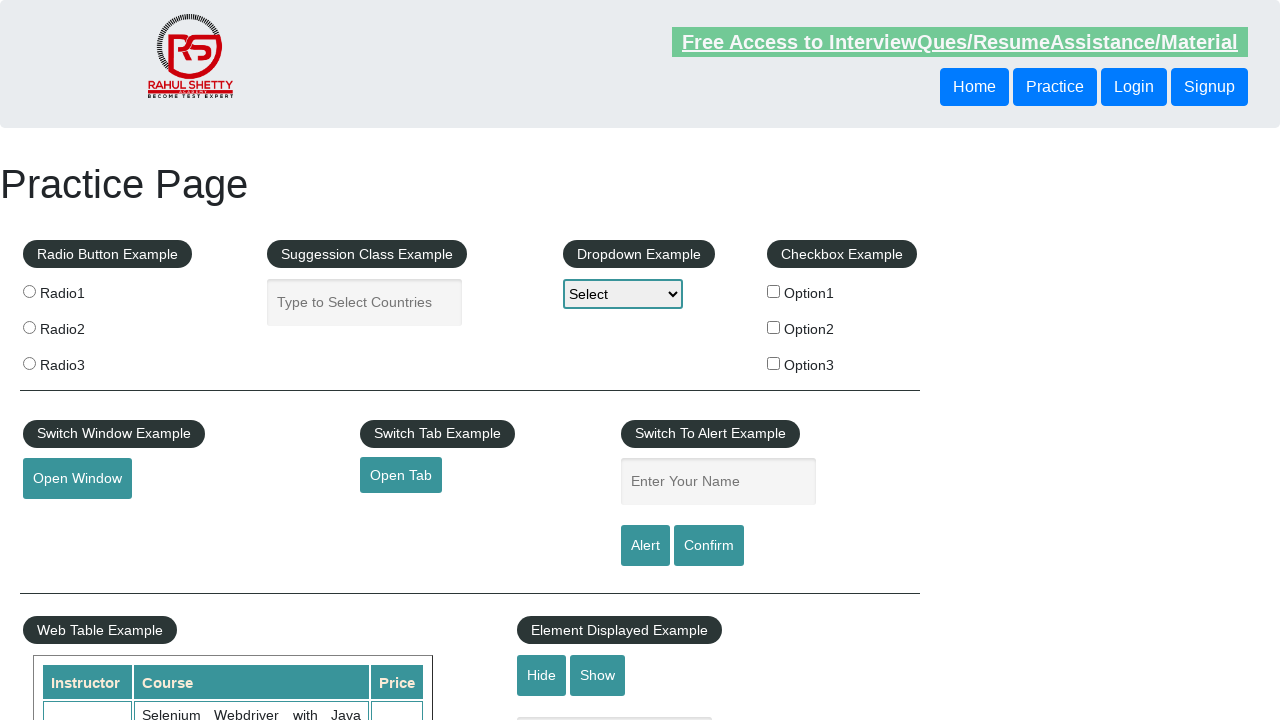

Verified footer link has valid href attribute: https://www.soapui.org/
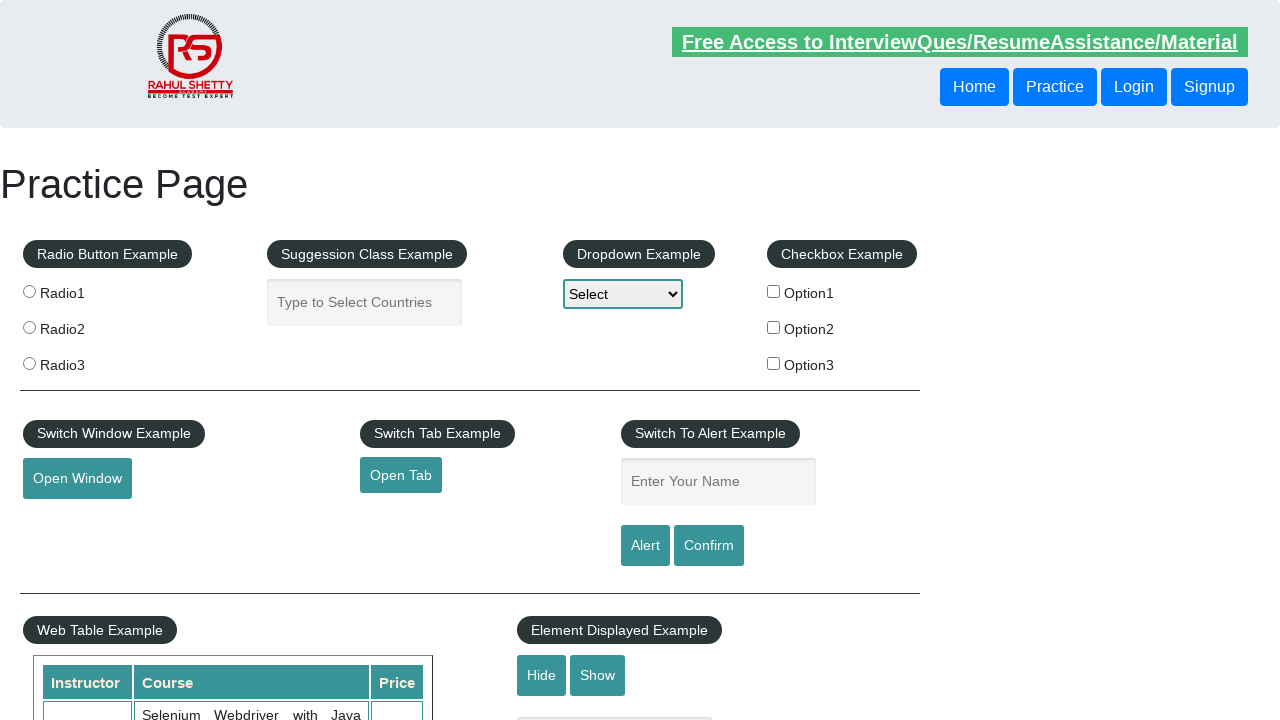

Verified footer link is visible
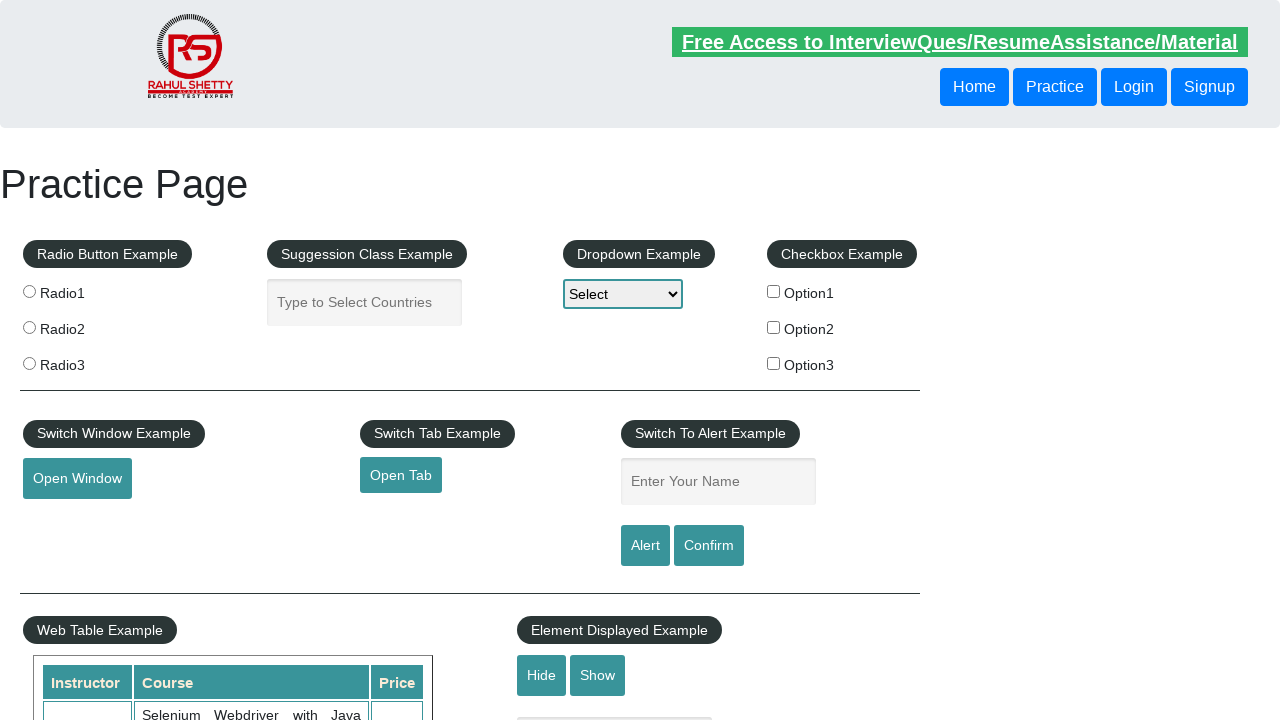

Verified footer link has valid href attribute: https://courses.rahulshettyacademy.com/p/appium-tutorial
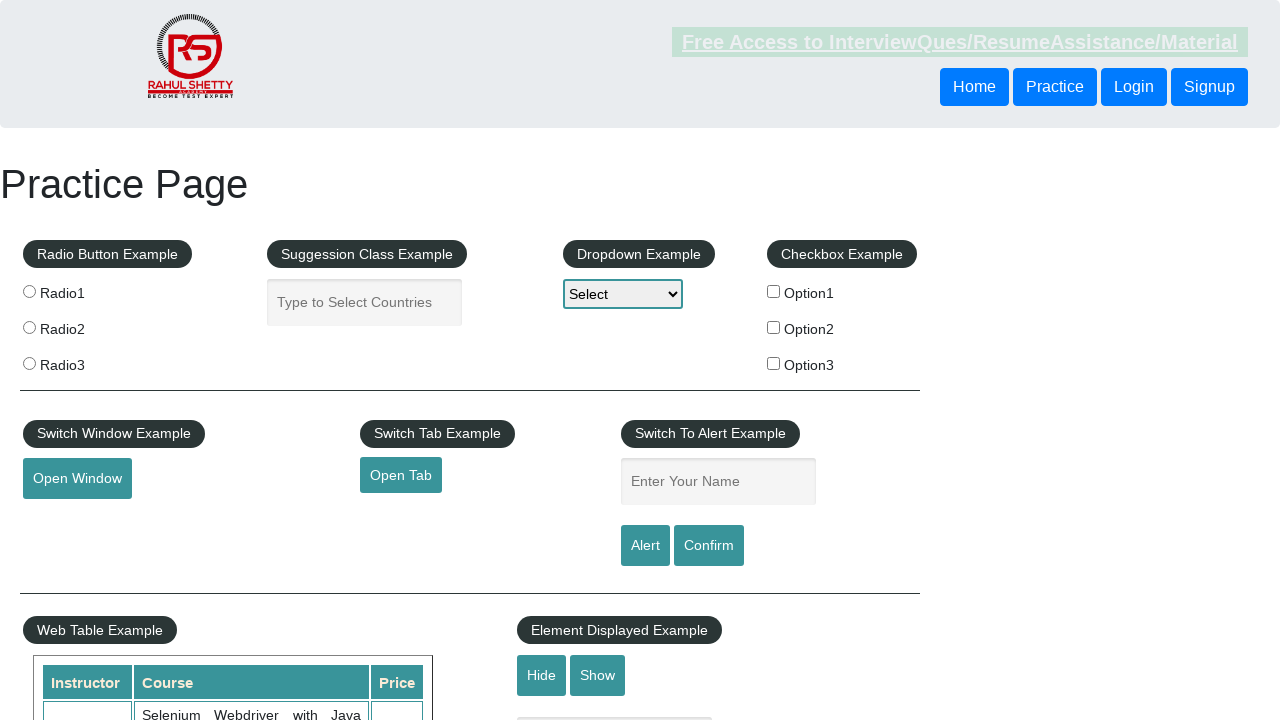

Verified footer link is visible
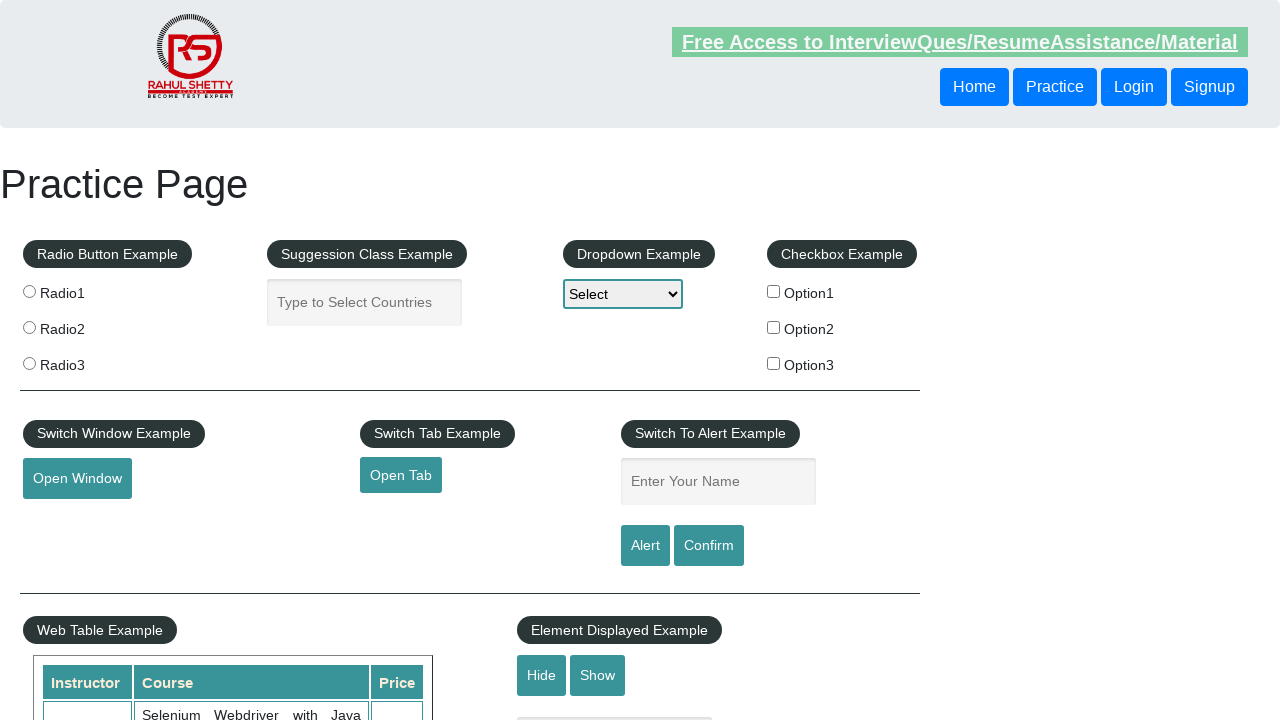

Verified footer link has valid href attribute: https://jmeter.apache.org/
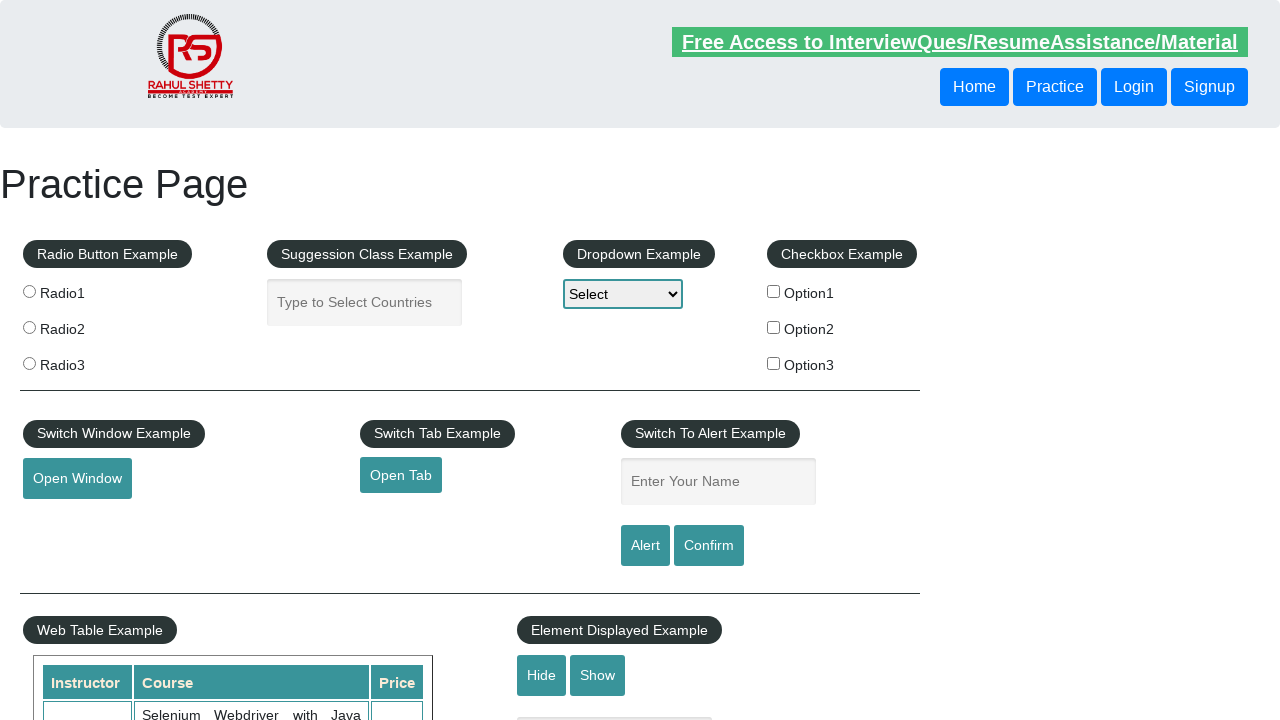

Verified footer link is visible
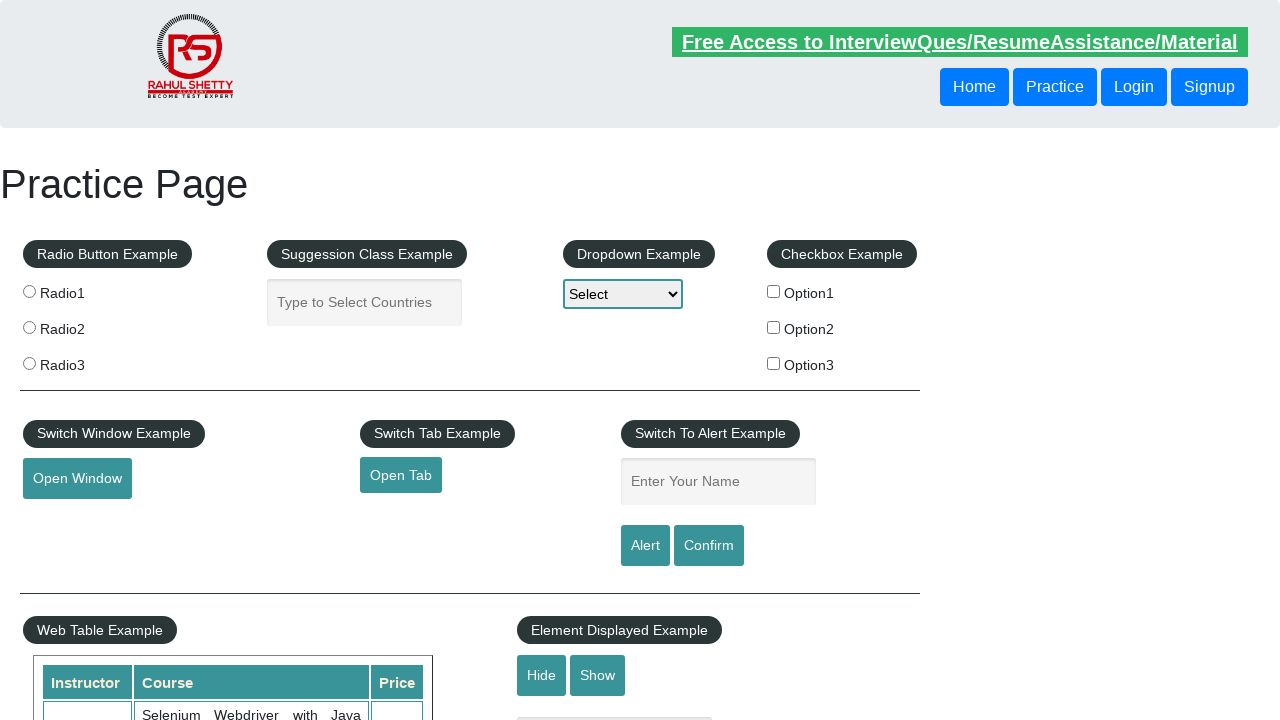

Verified footer link has valid href attribute: #
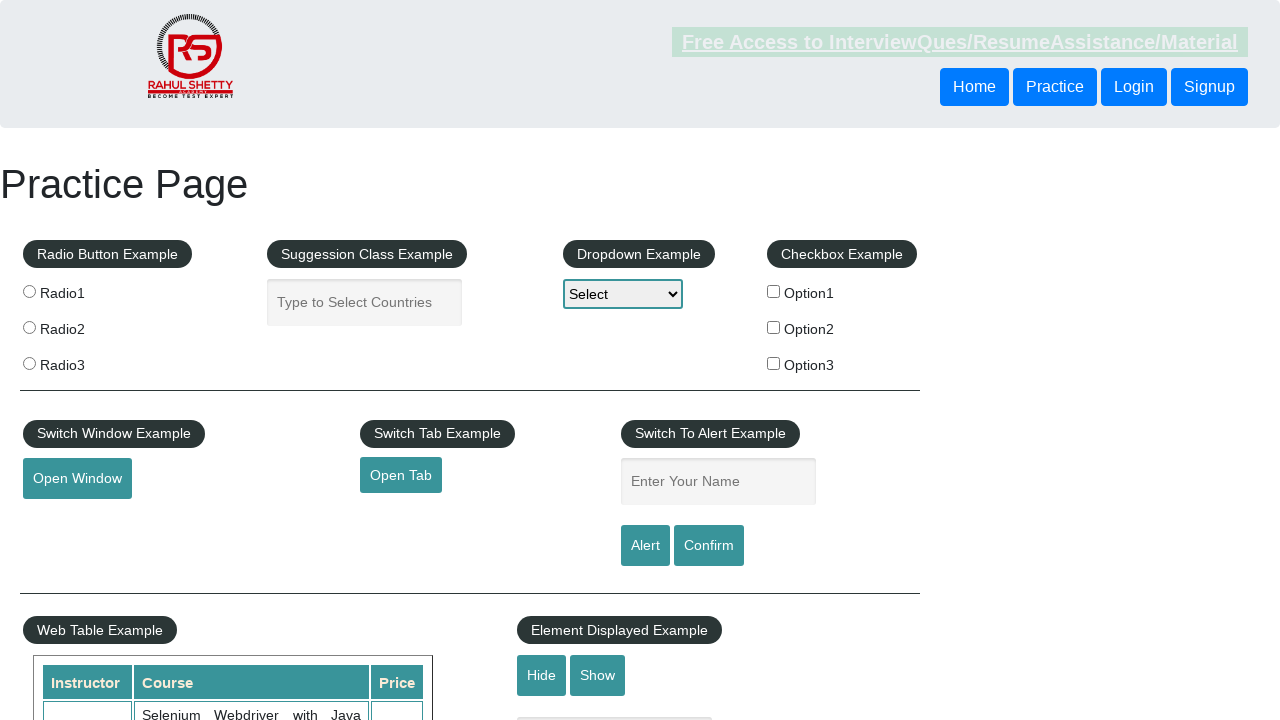

Verified footer link is visible
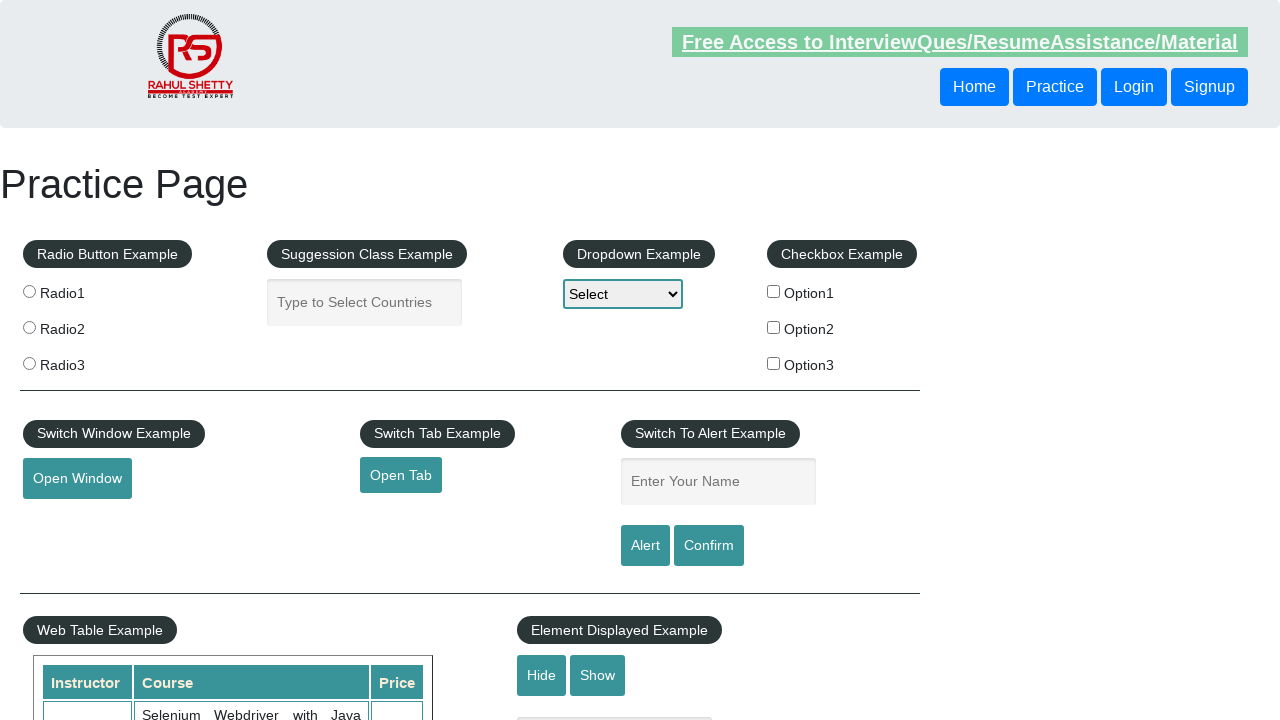

Verified footer link has valid href attribute: https://rahulshettyacademy.com/brokenlink
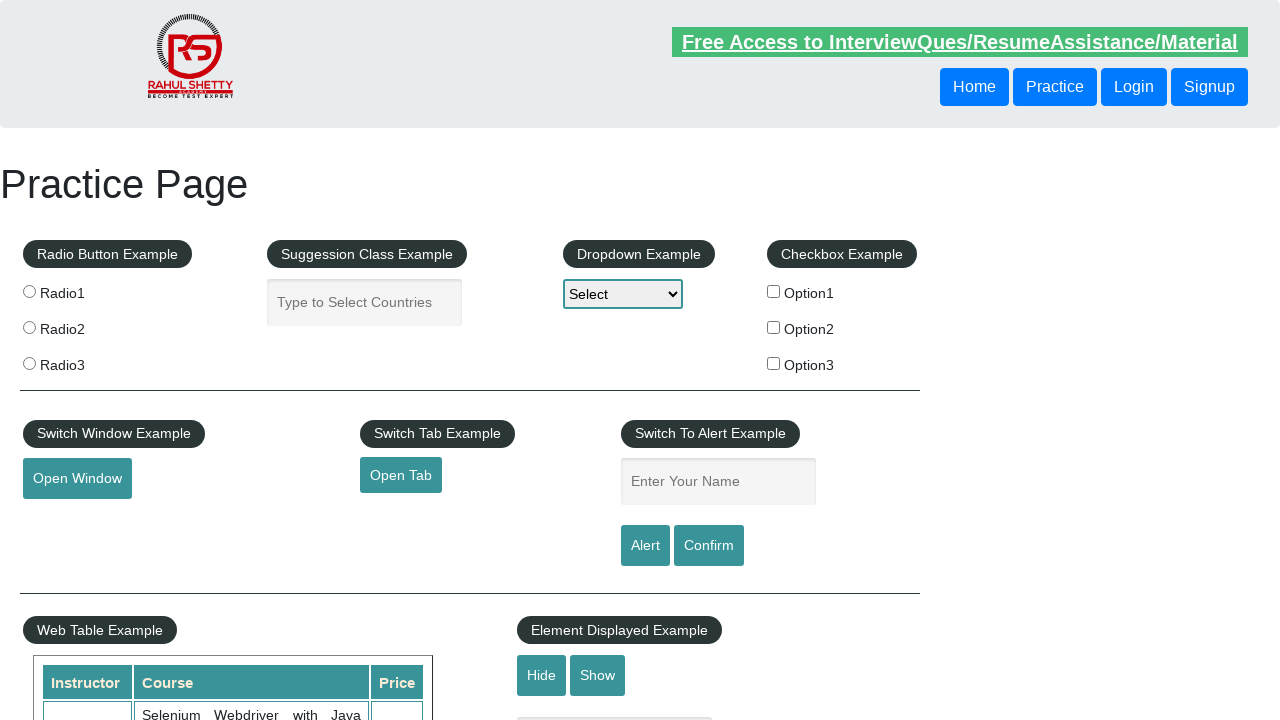

Verified footer link is visible
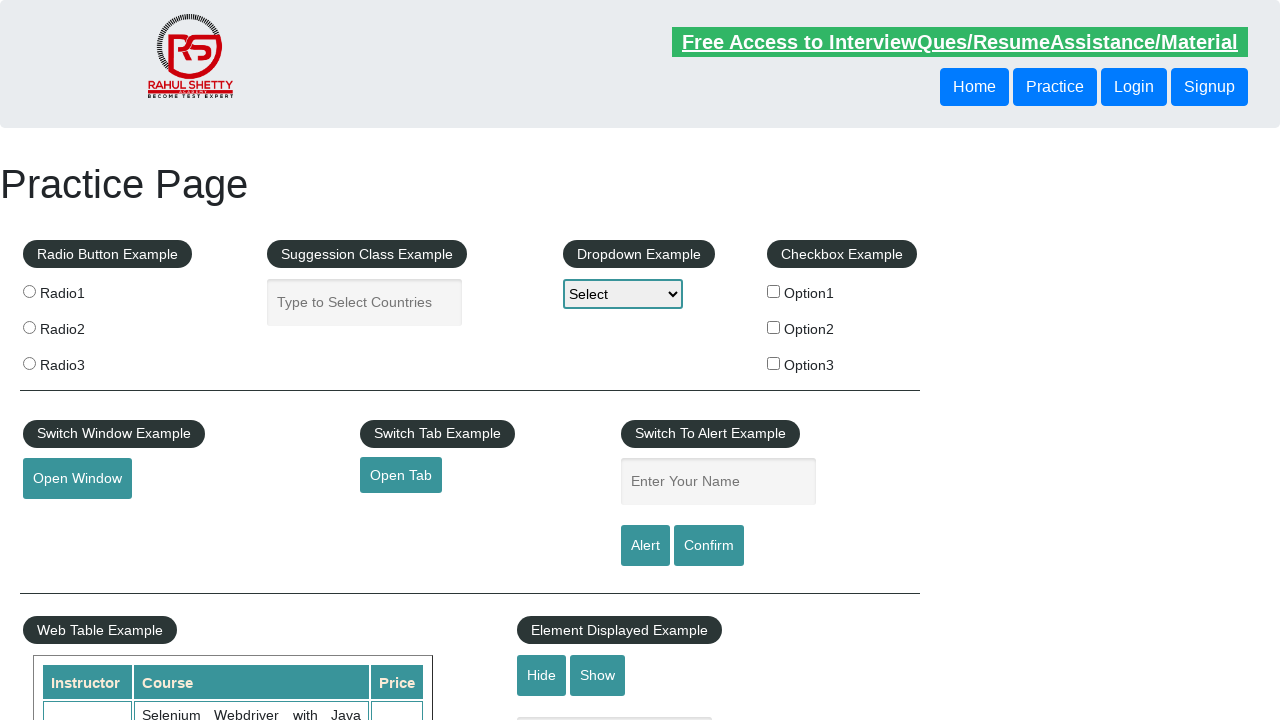

Verified footer link has valid href attribute: #
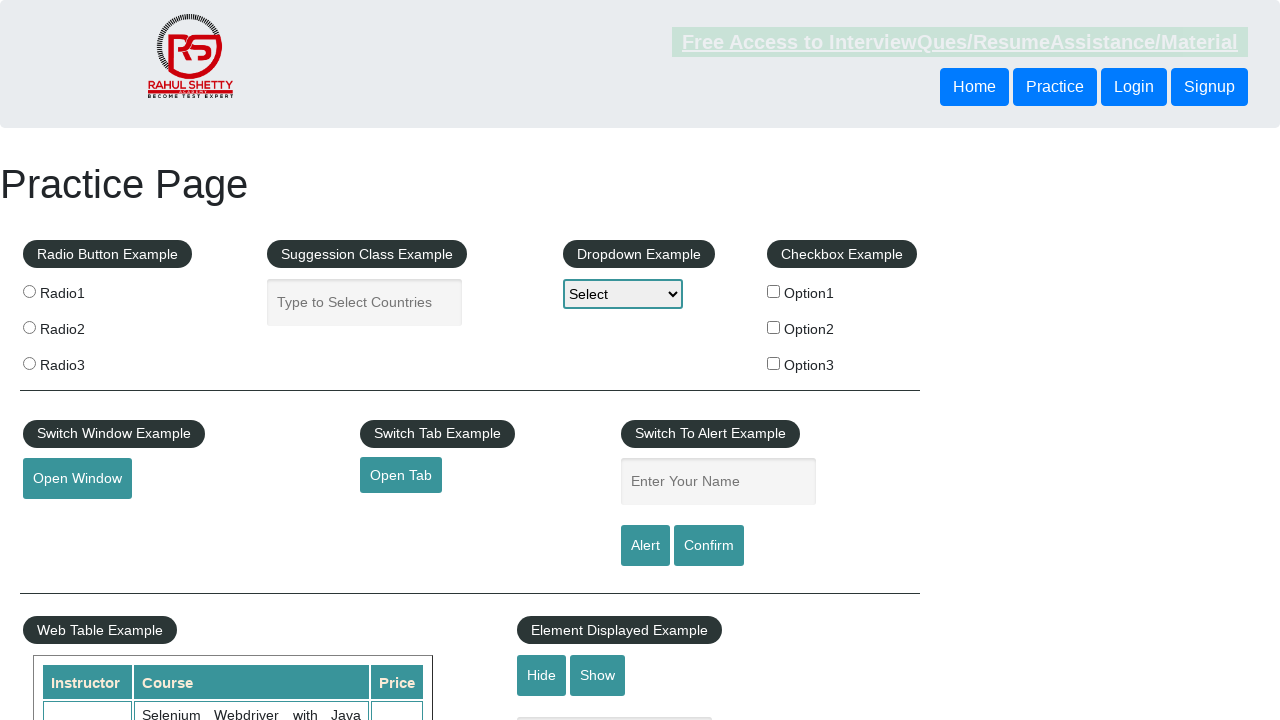

Verified footer link is visible
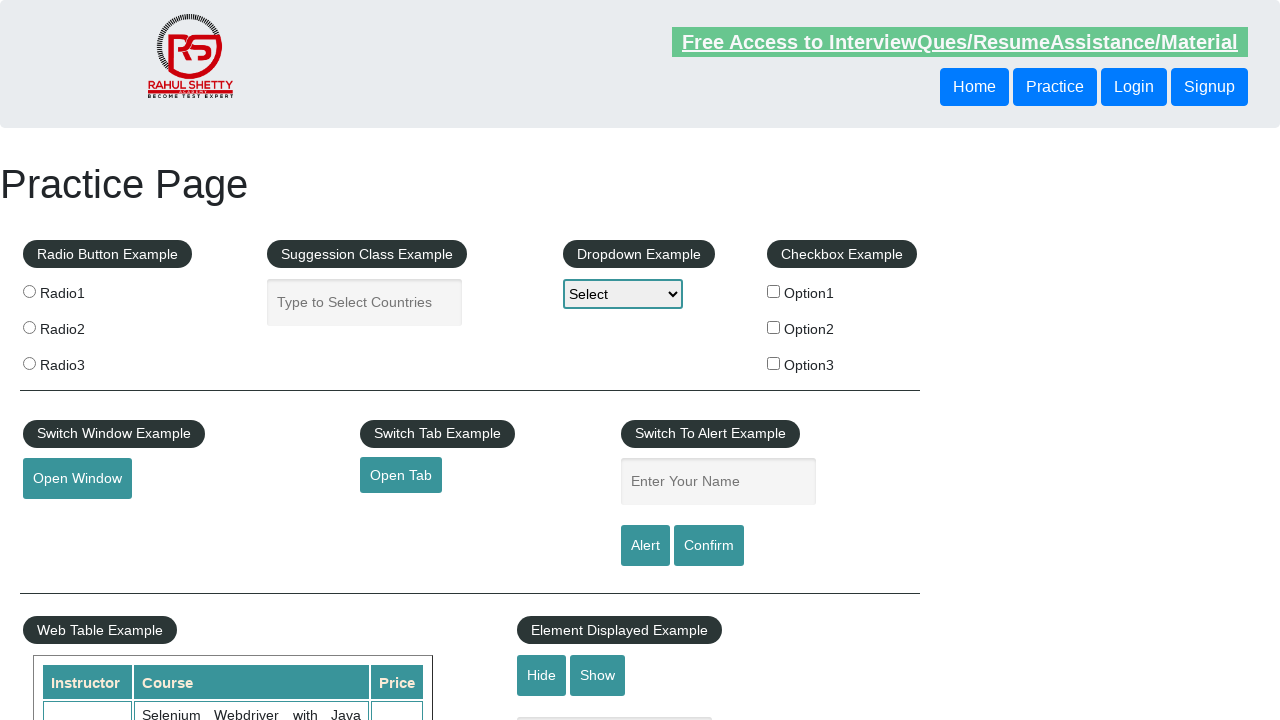

Verified footer link has valid href attribute: #
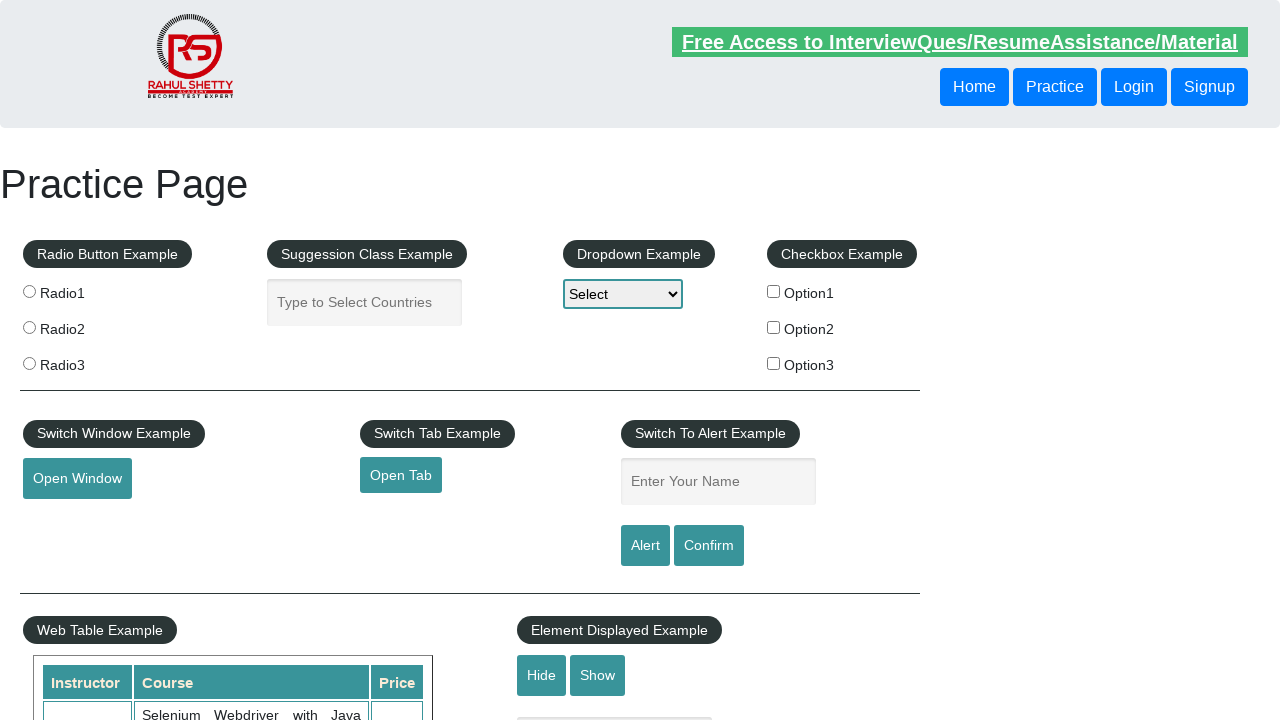

Verified footer link is visible
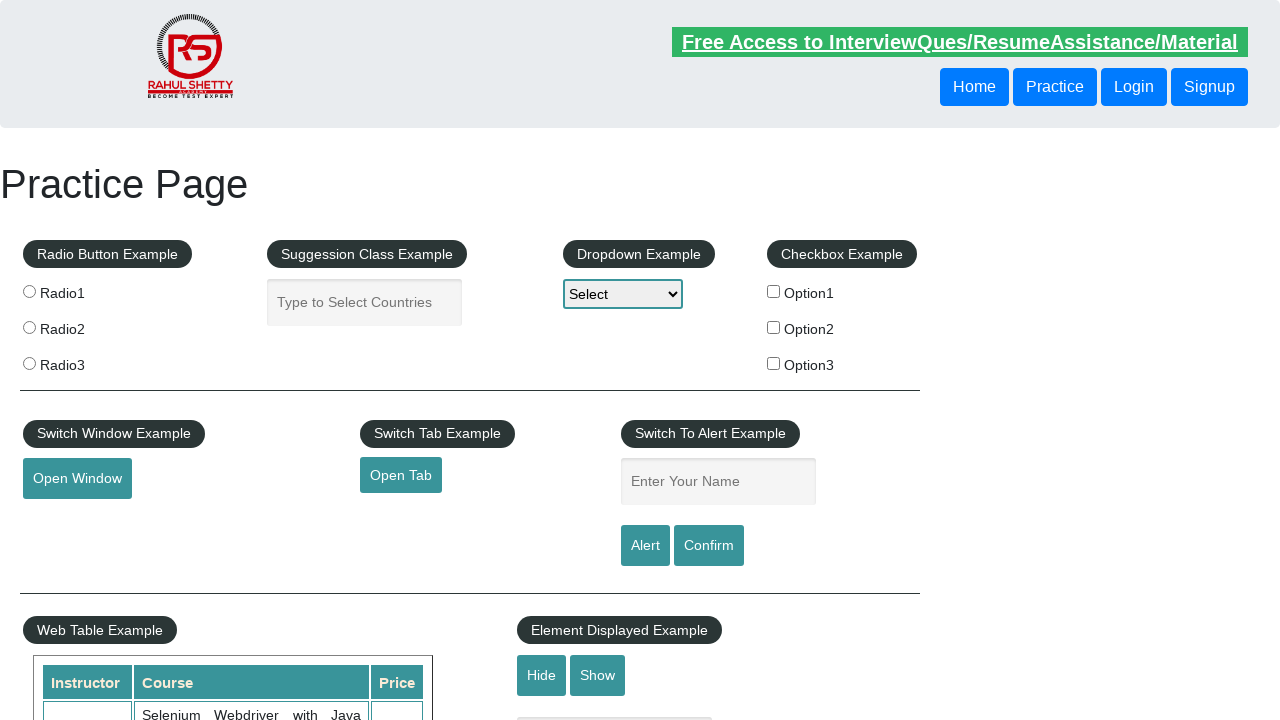

Verified footer link has valid href attribute: #
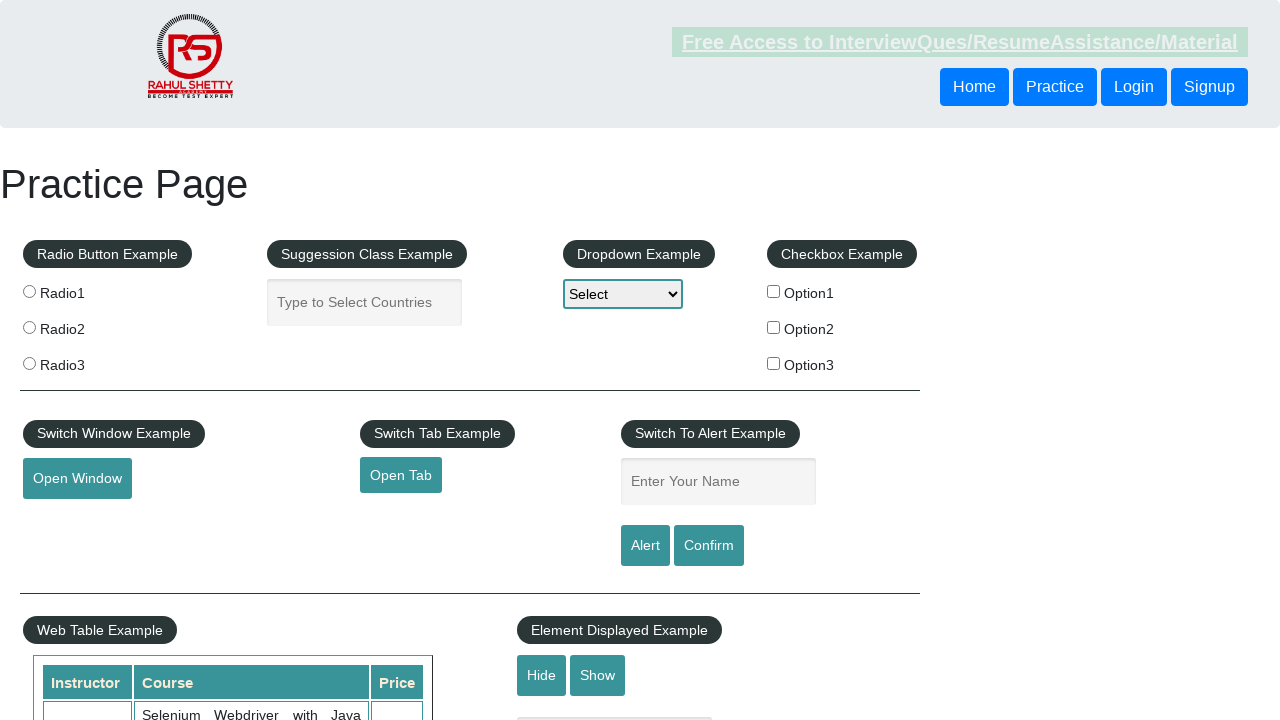

Verified footer link is visible
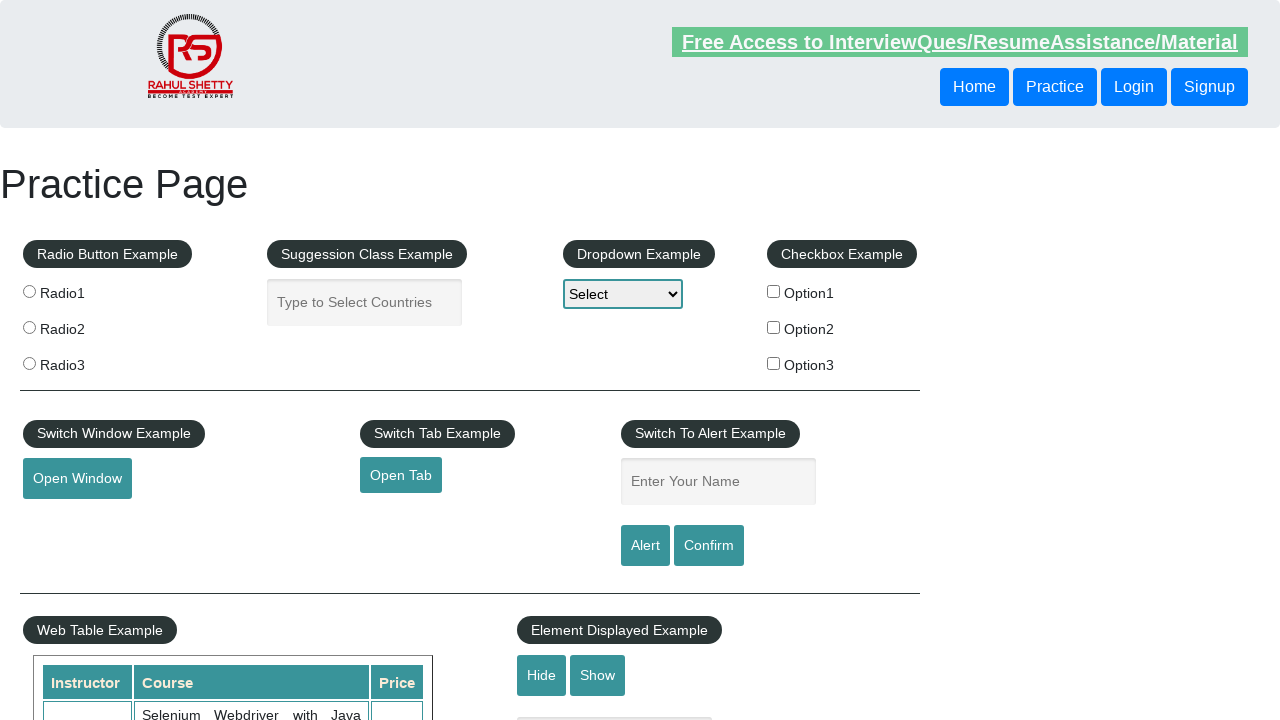

Verified footer link has valid href attribute: #
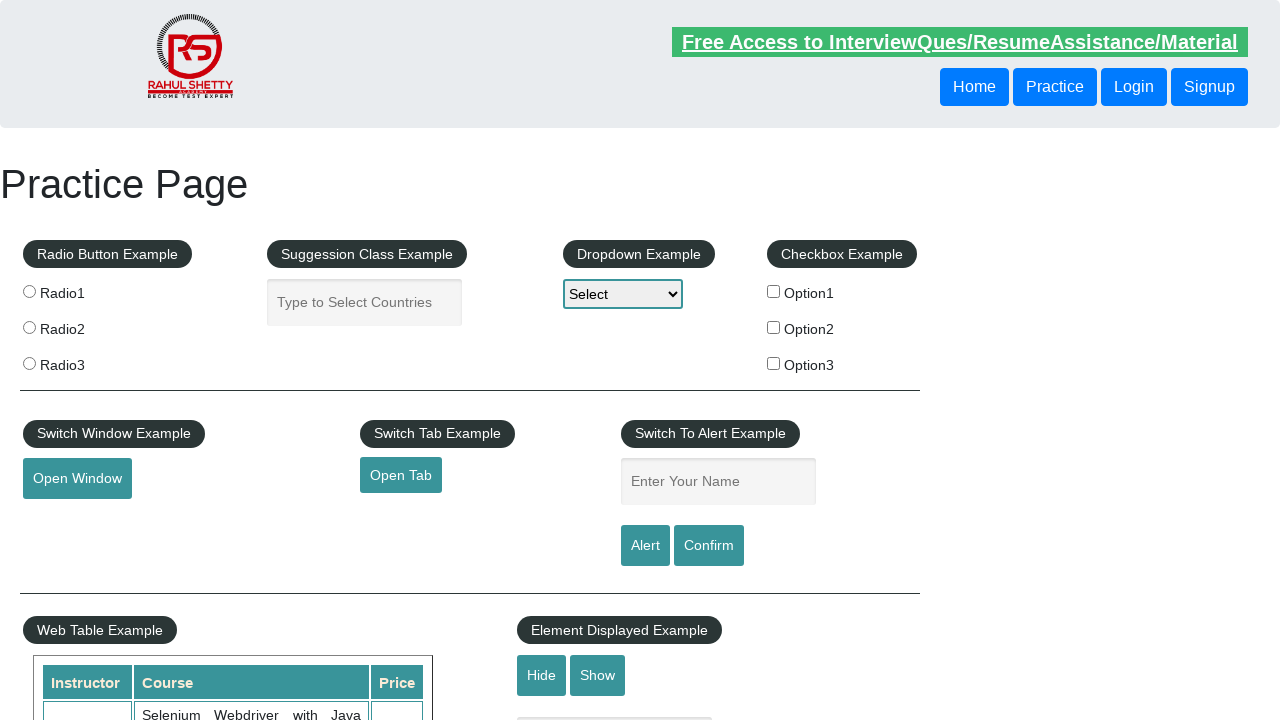

Verified footer link is visible
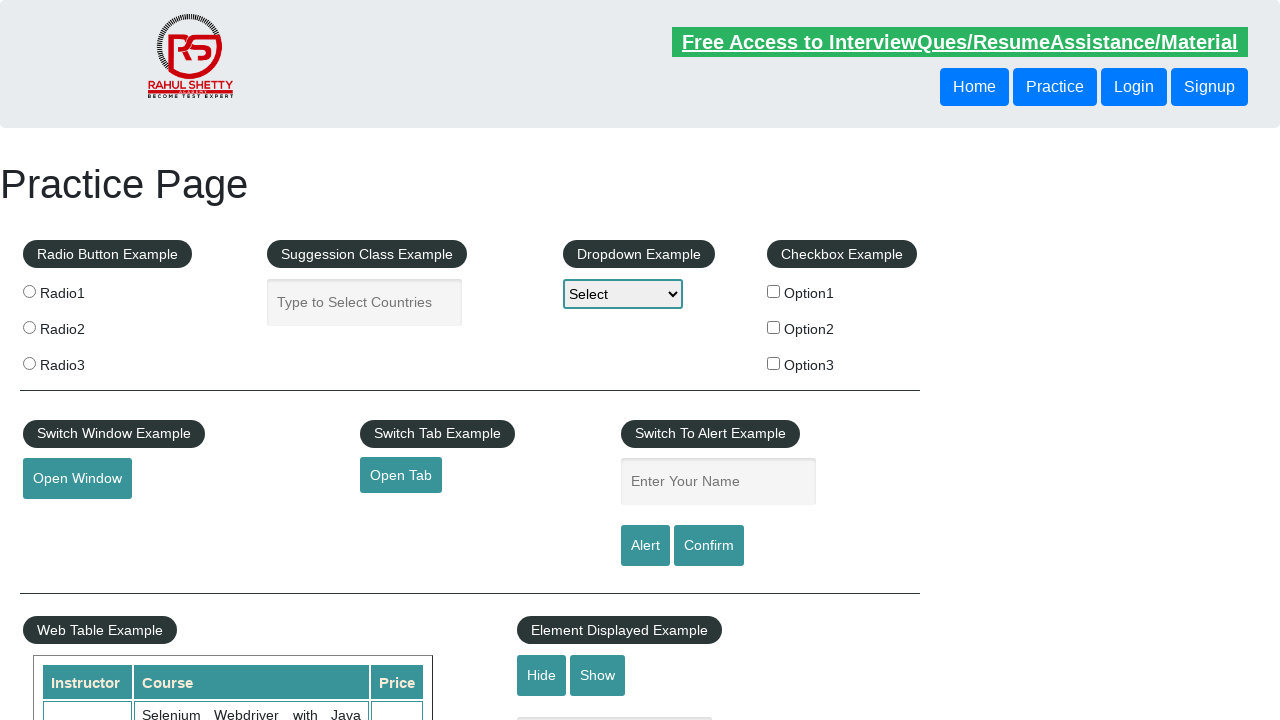

Verified footer link has valid href attribute: #
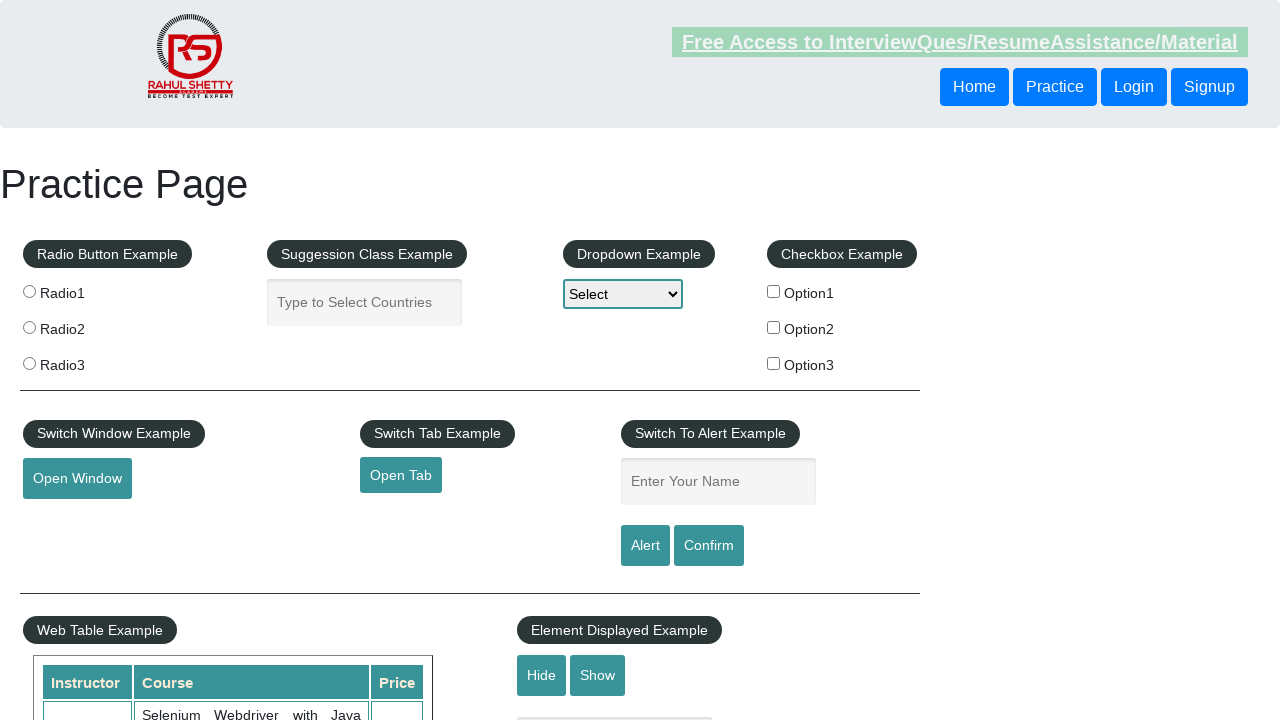

Verified footer link is visible
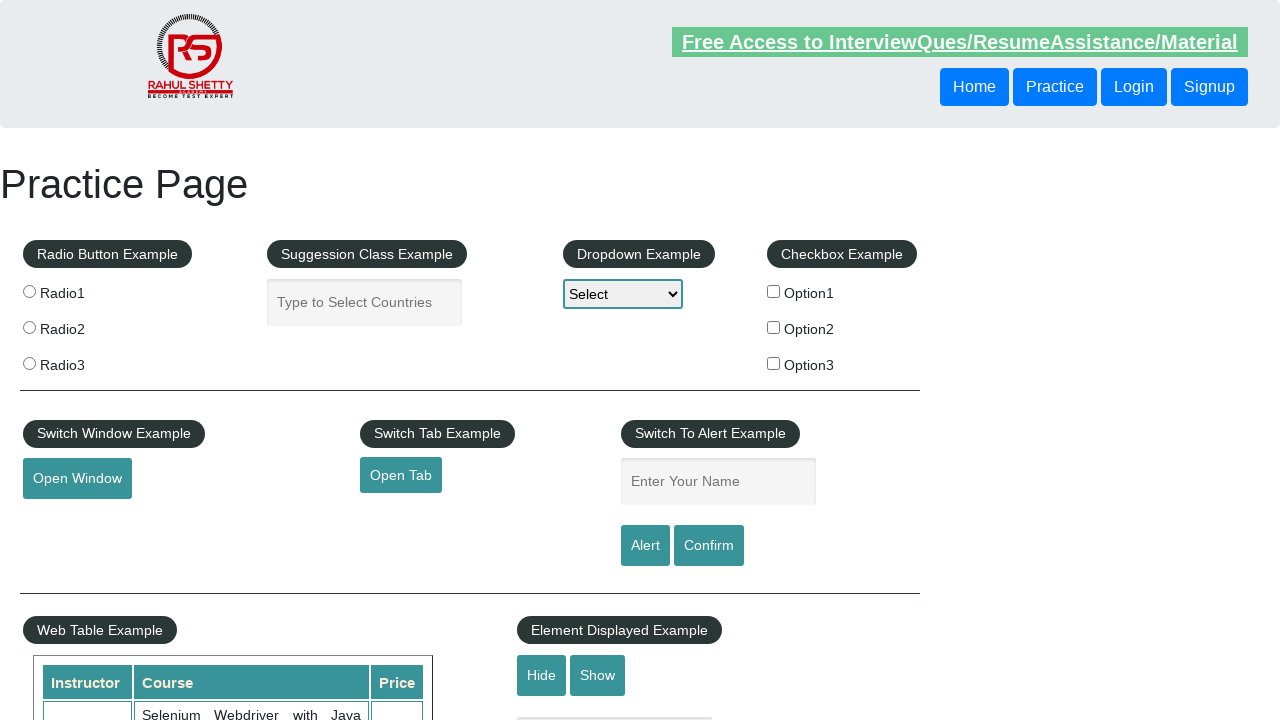

Verified footer link has valid href attribute: #
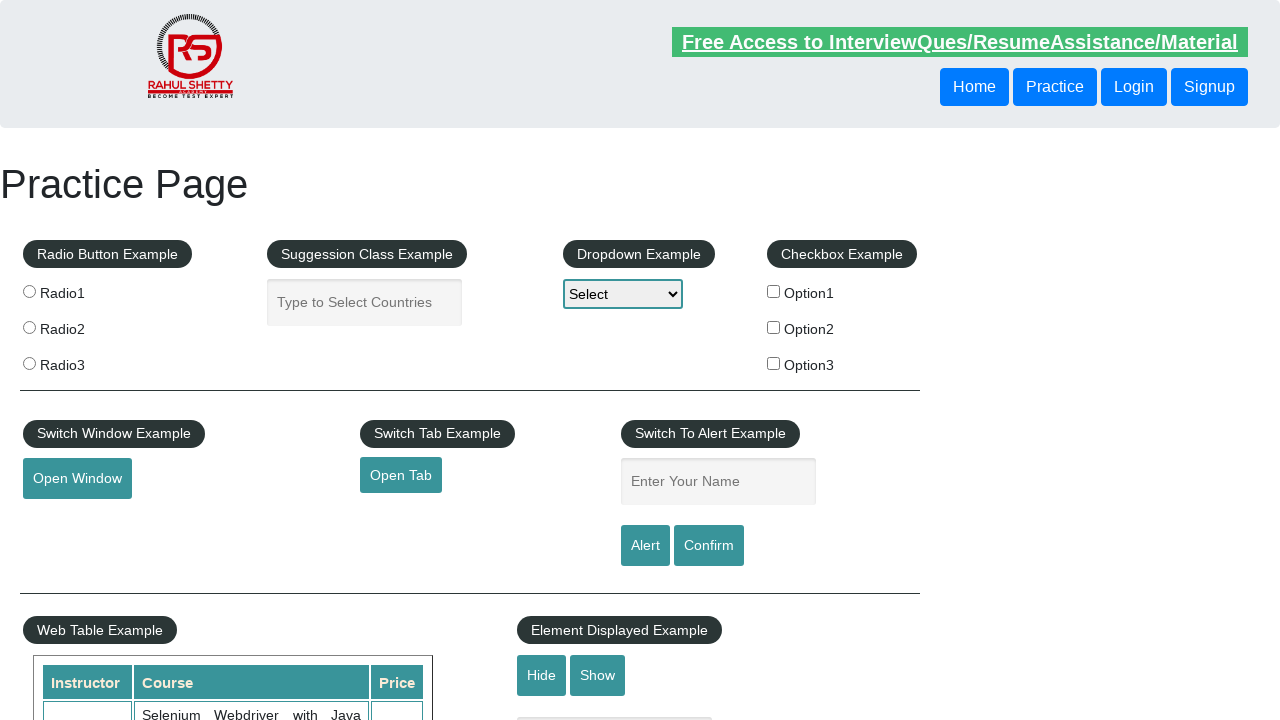

Verified footer link is visible
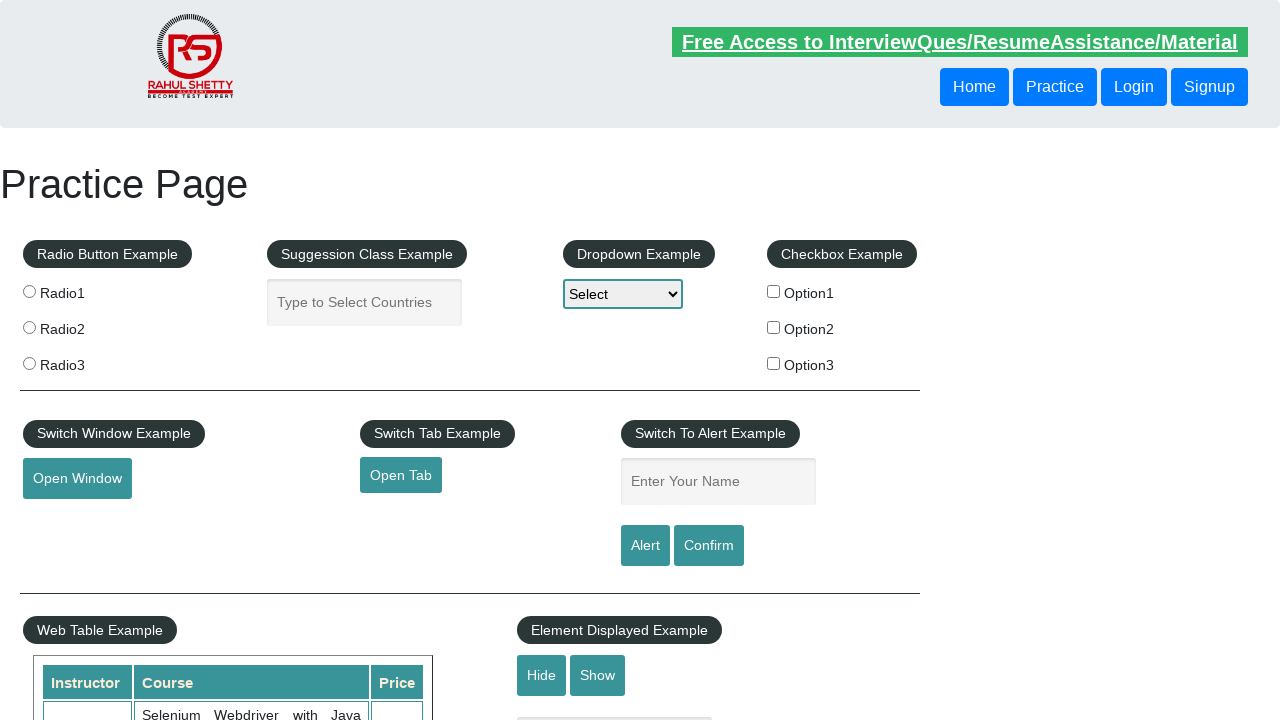

Verified footer link has valid href attribute: #
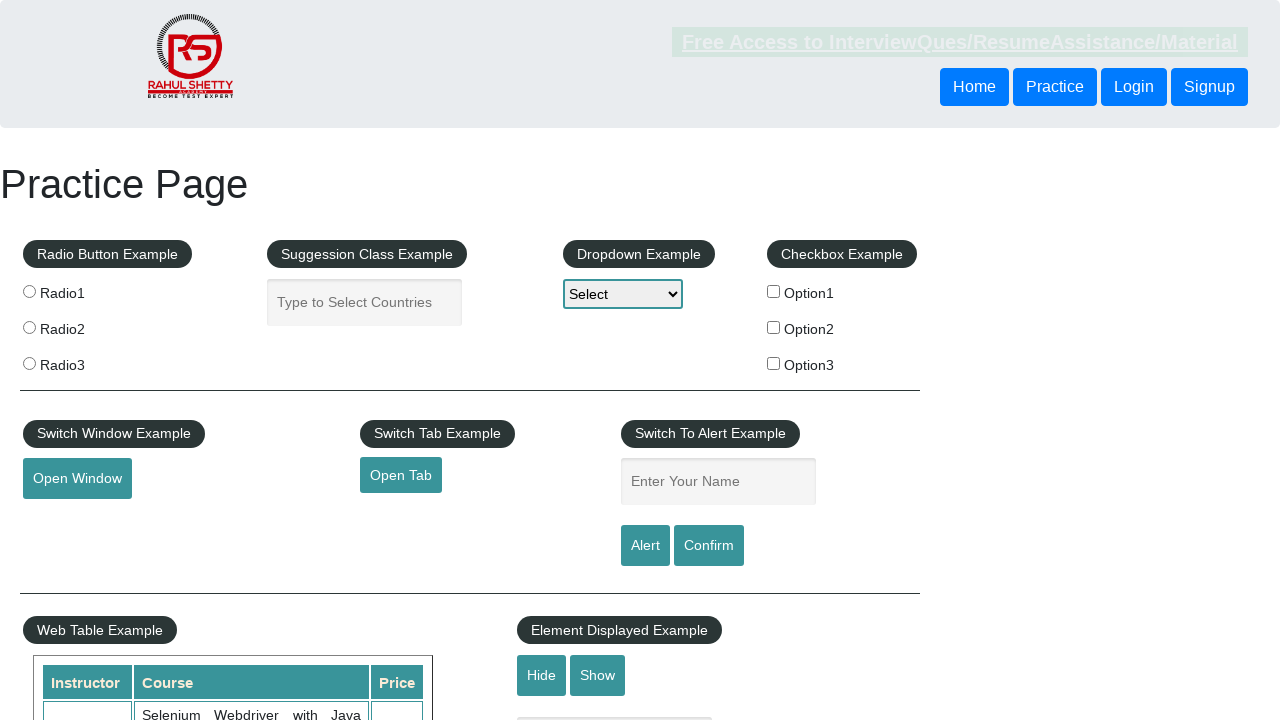

Verified footer link is visible
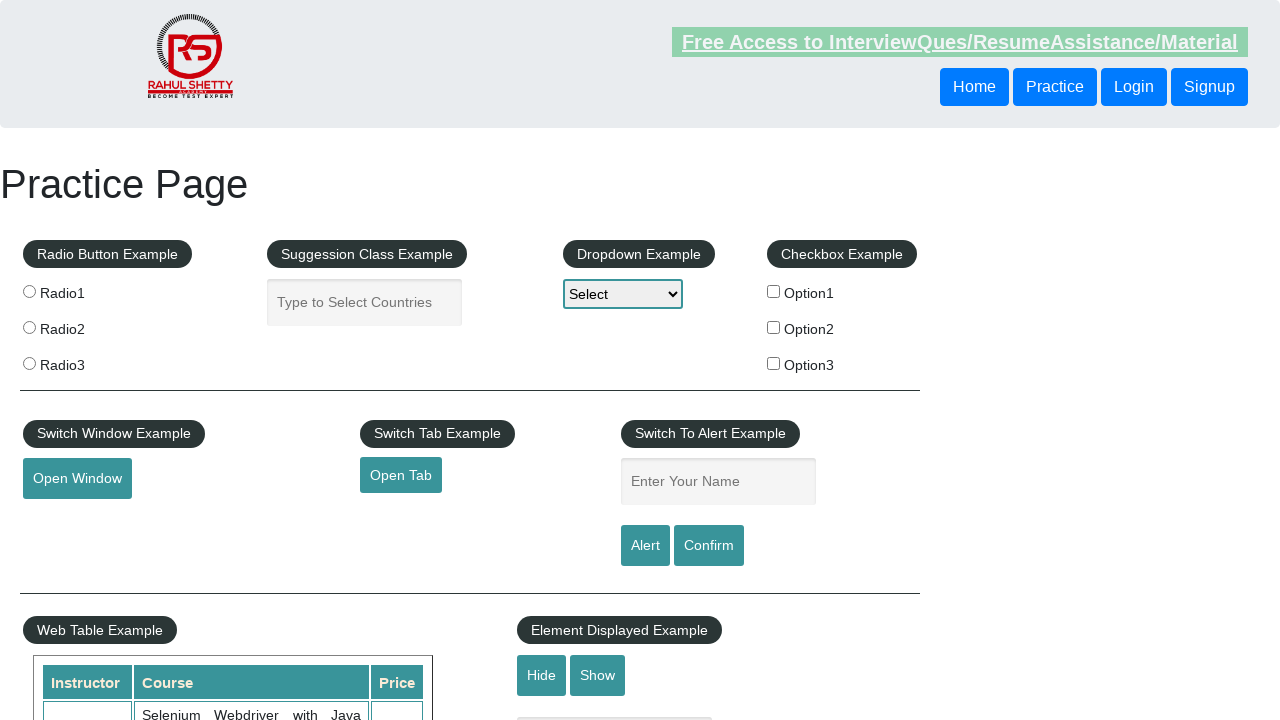

Verified footer link has valid href attribute: #
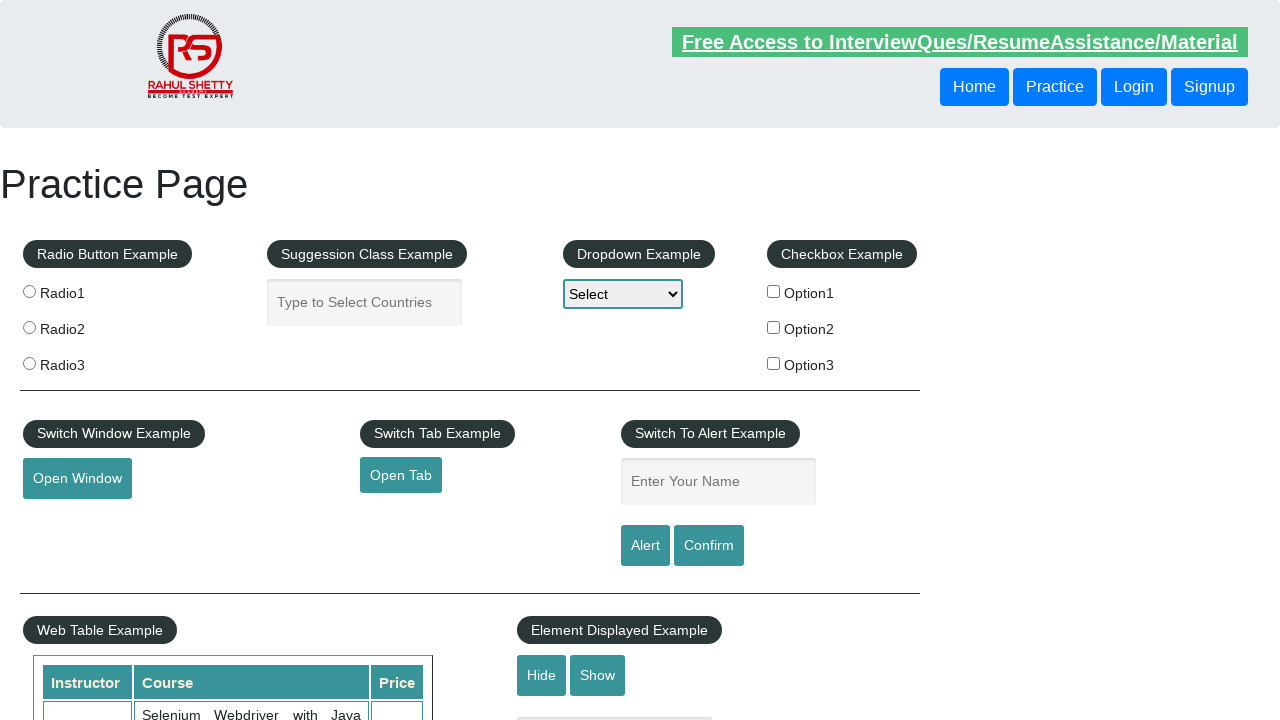

Verified footer link is visible
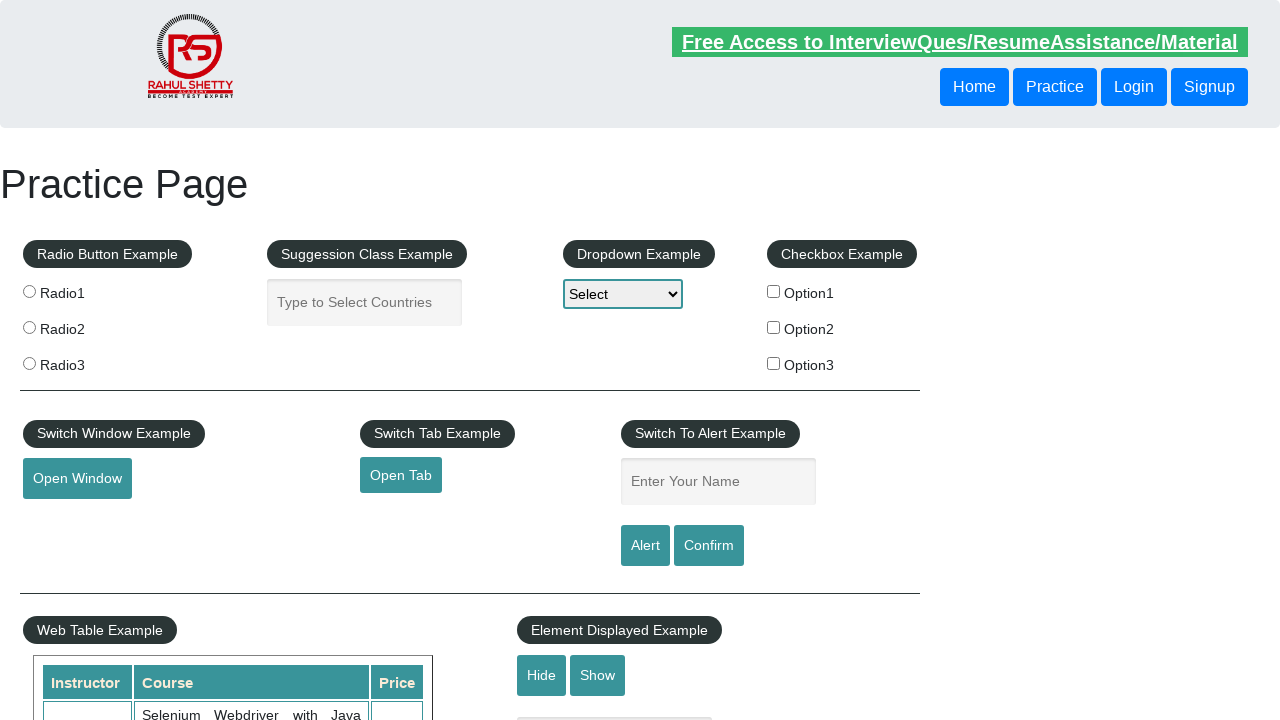

Verified footer link has valid href attribute: #
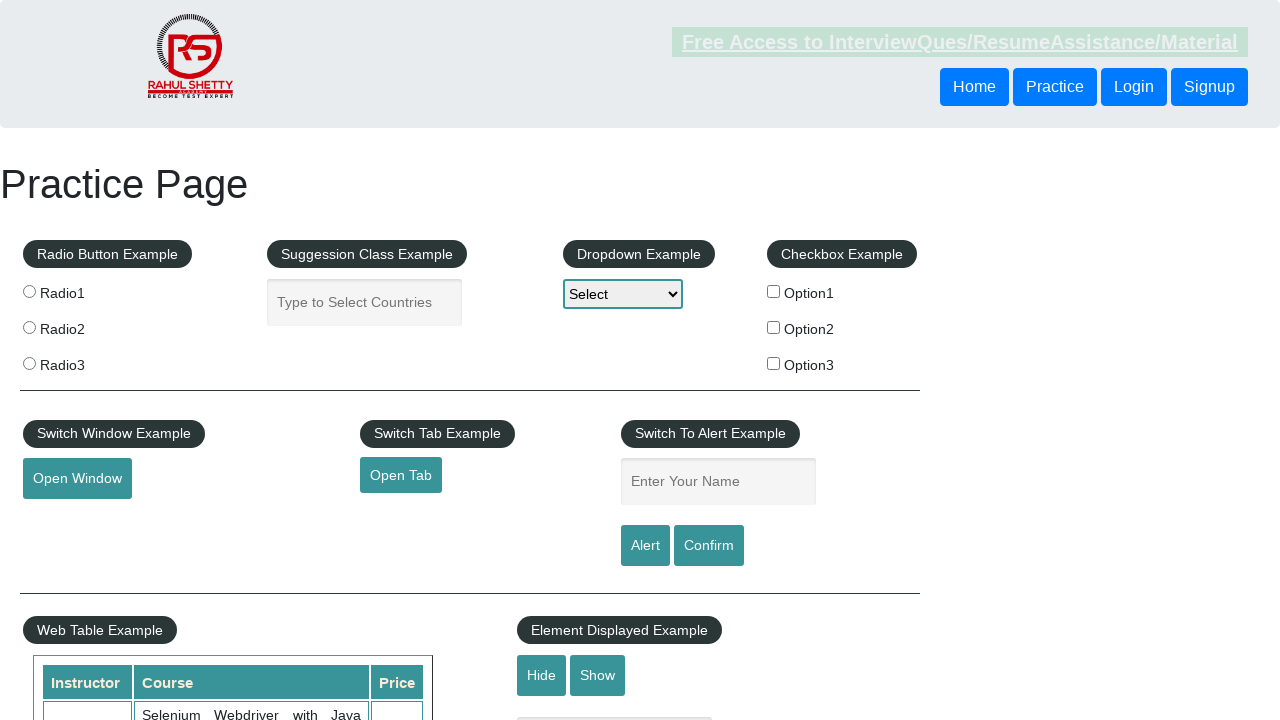

Verified footer link is visible
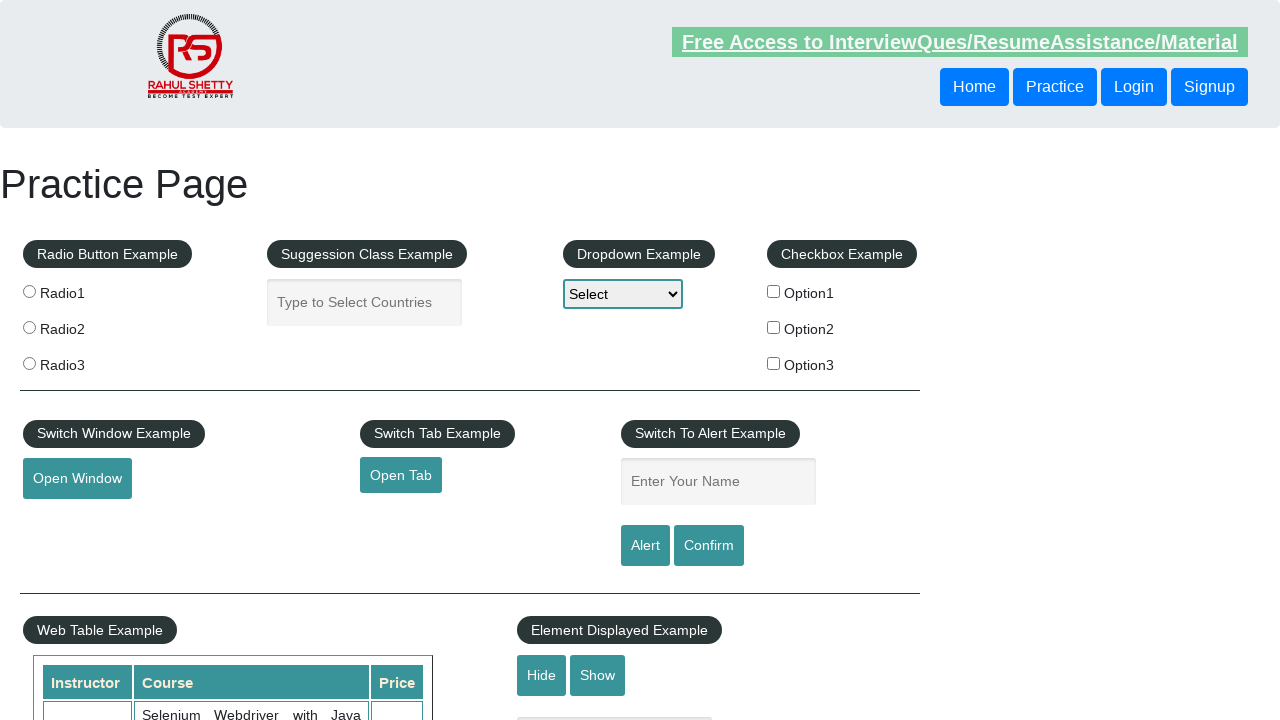

Verified footer link has valid href attribute: #
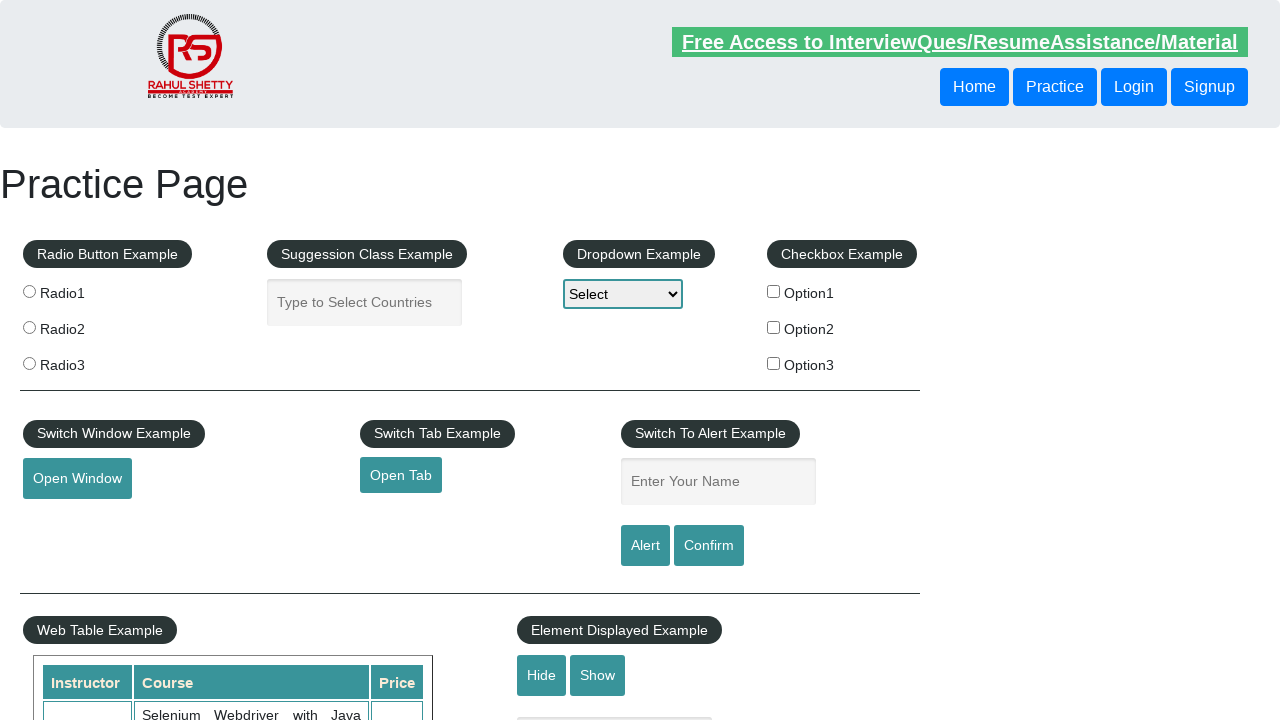

Verified footer link is visible
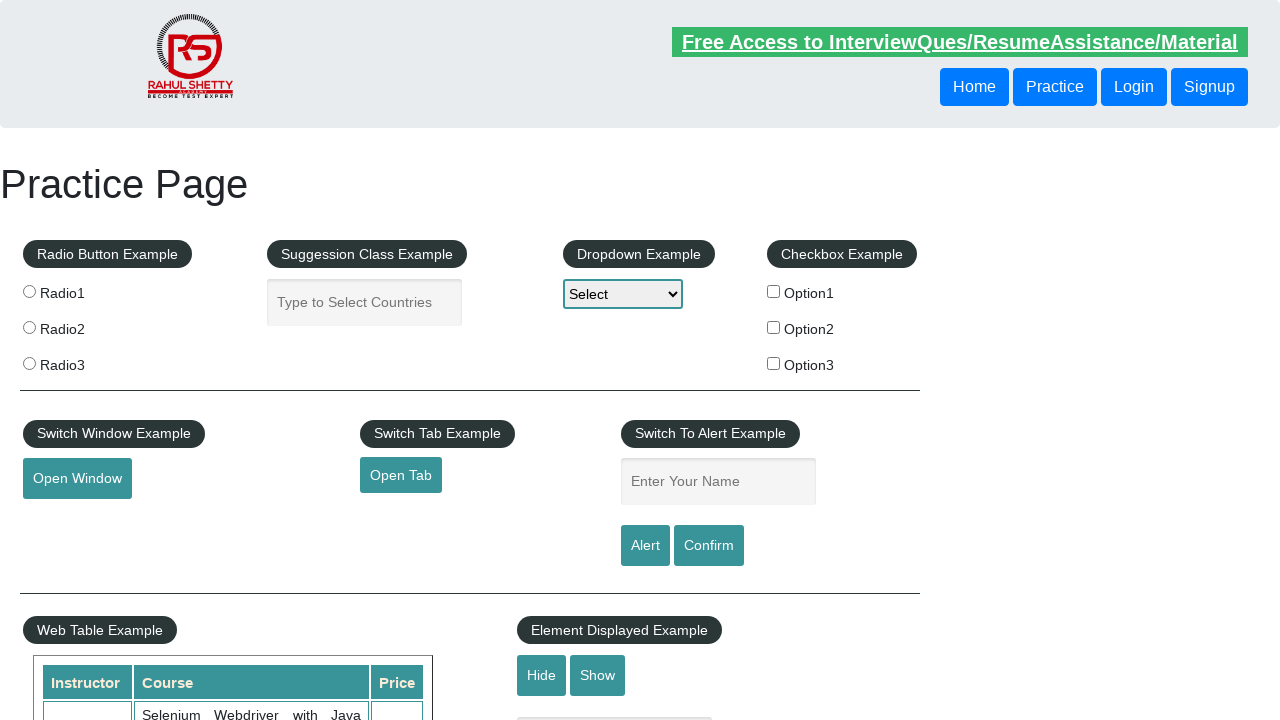

Verified footer link has valid href attribute: #
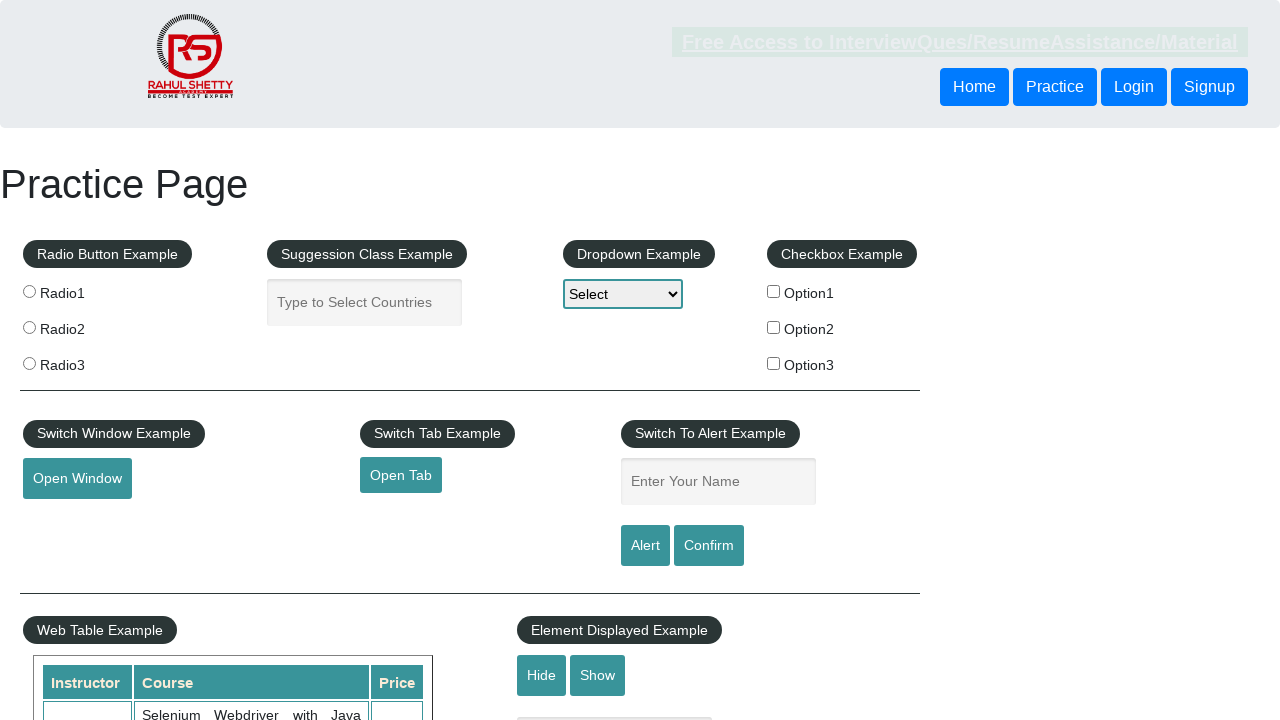

Verified footer link is visible
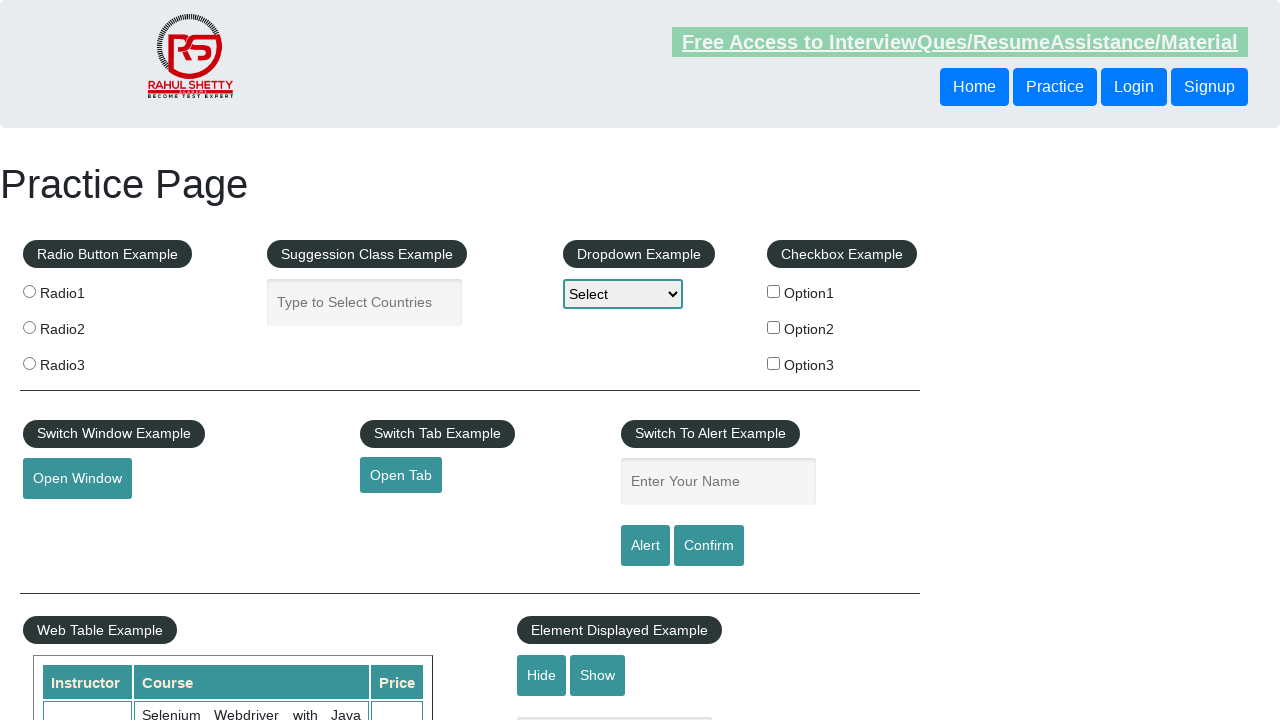

Verified footer link has valid href attribute: #
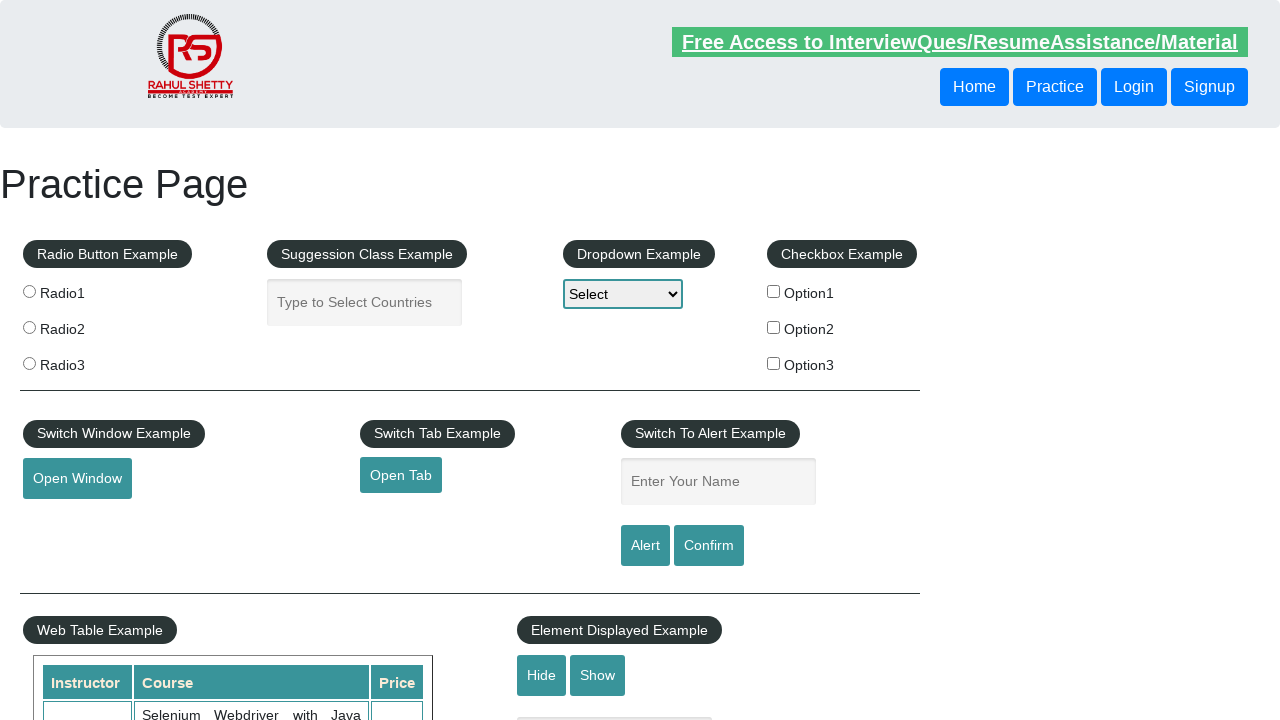

Verified footer link is visible
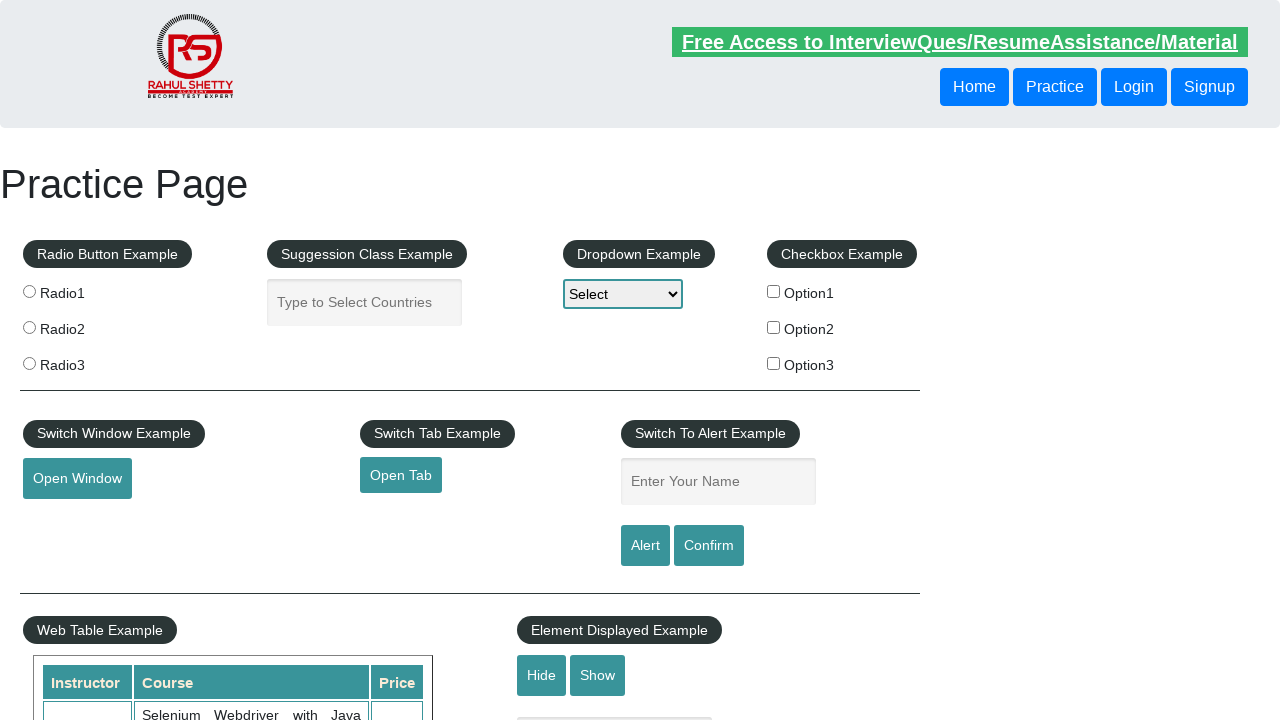

Verified footer link has valid href attribute: #
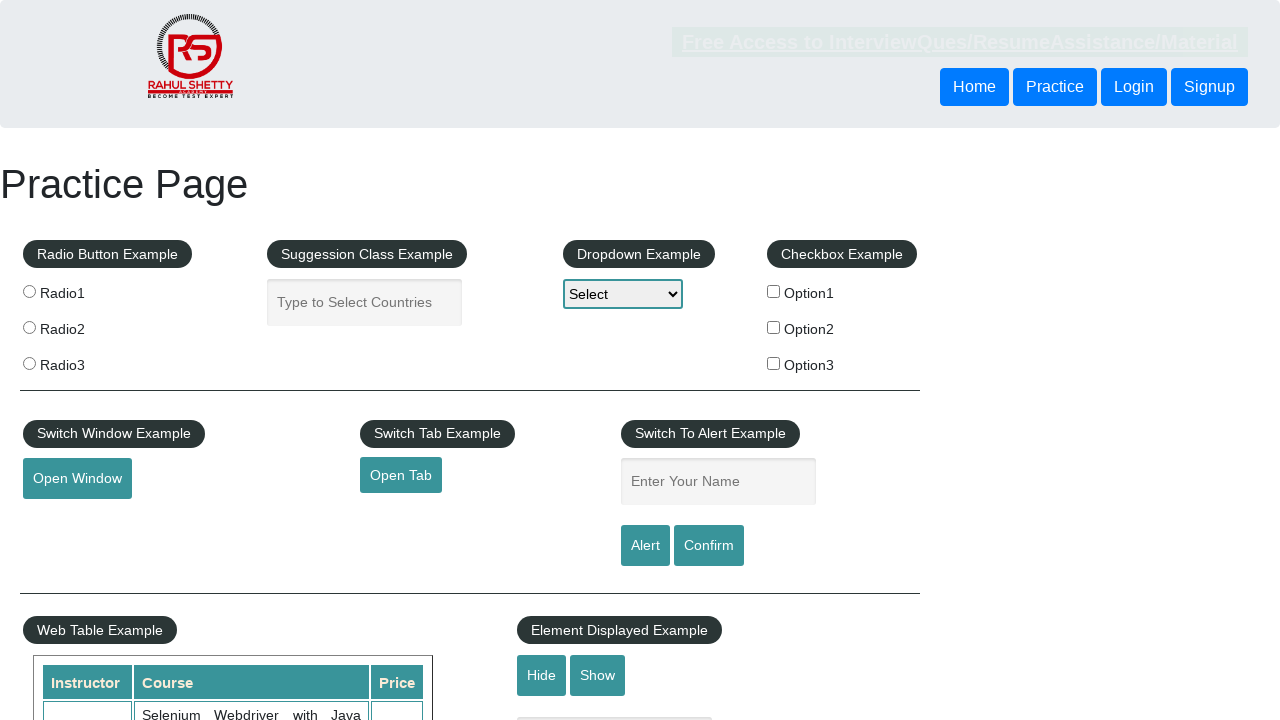

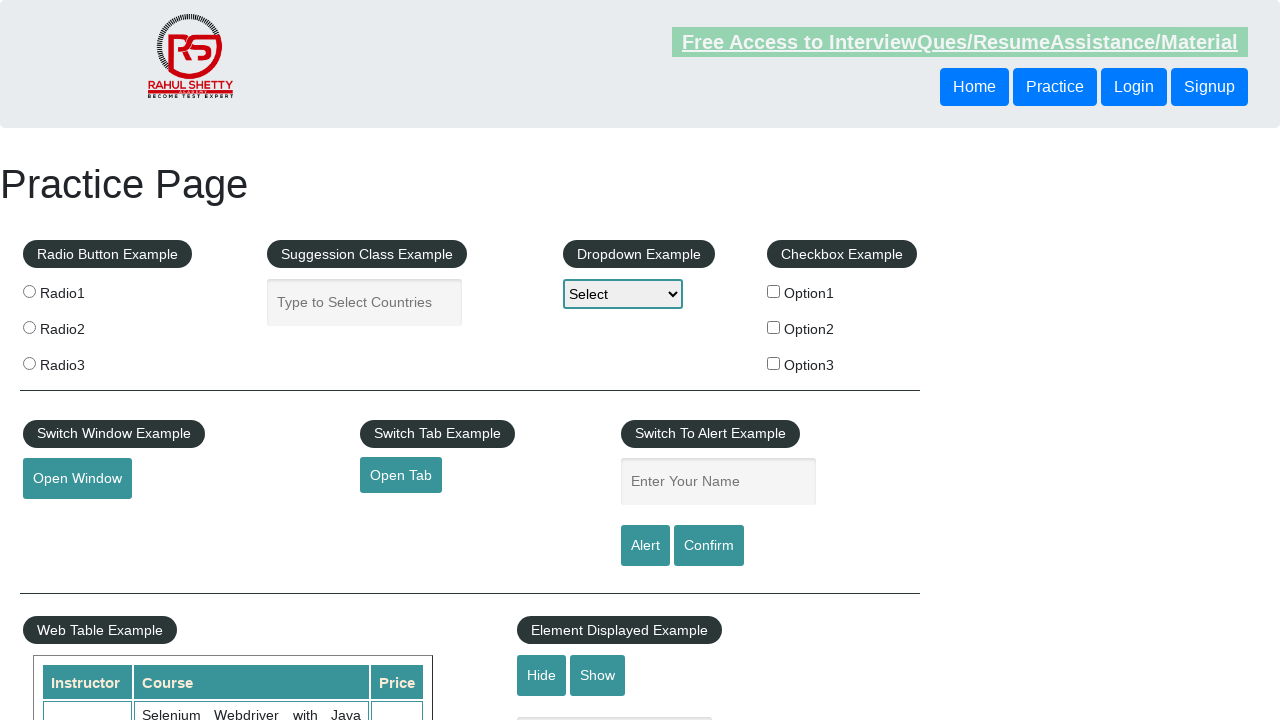